Tests page scrolling functionality by scrolling down and then back up in increments

Starting URL: http://seleniumhq.org/download

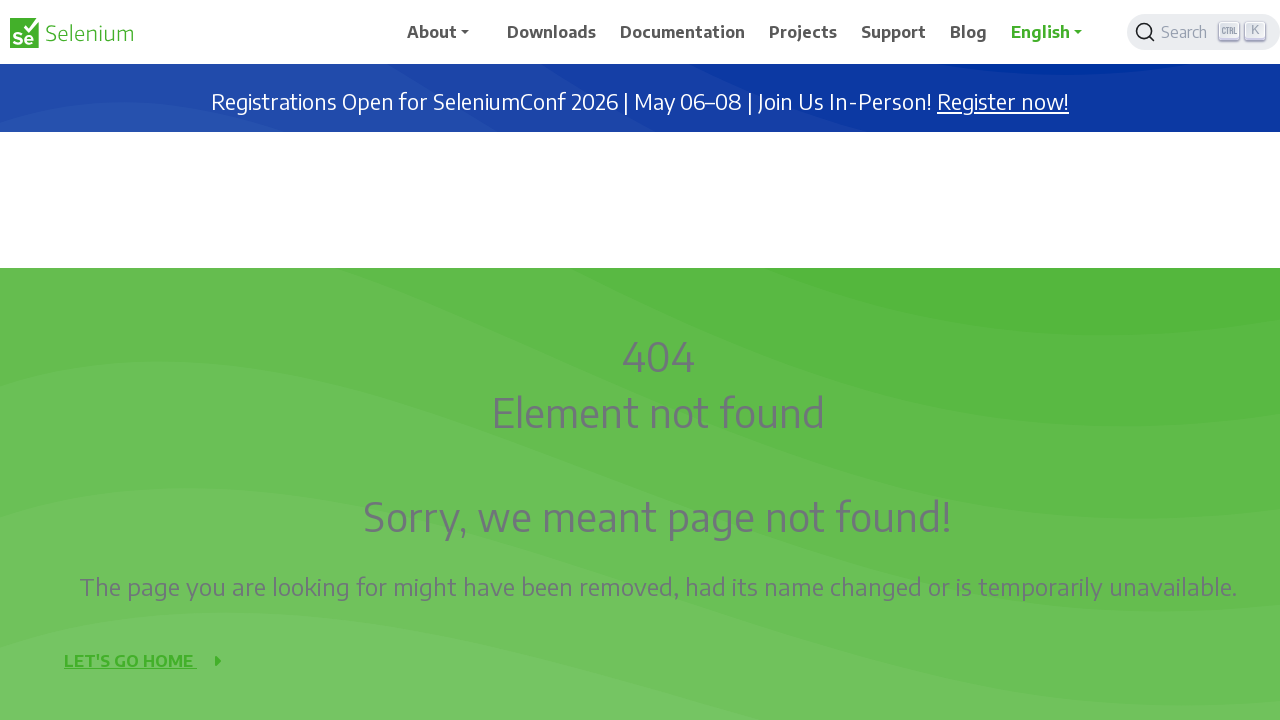

Navigated to http://seleniumhq.org/download
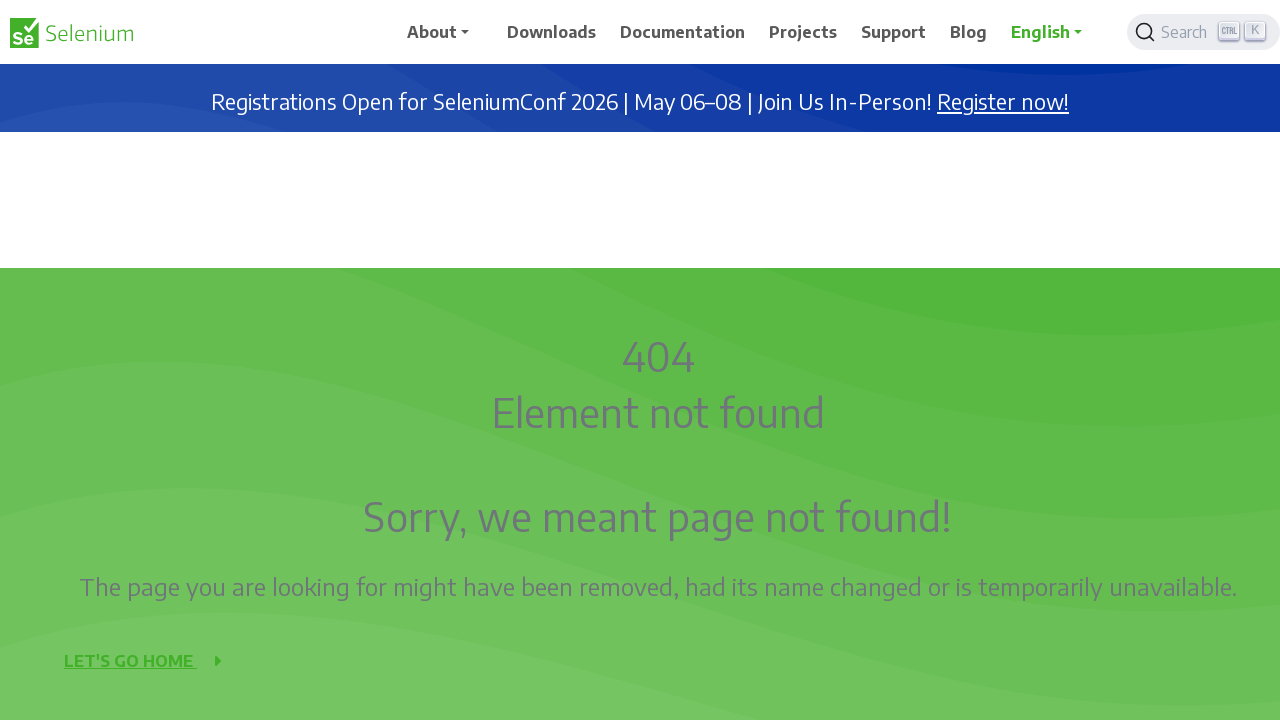

Scrolled down by 100 pixels (increment 1/9)
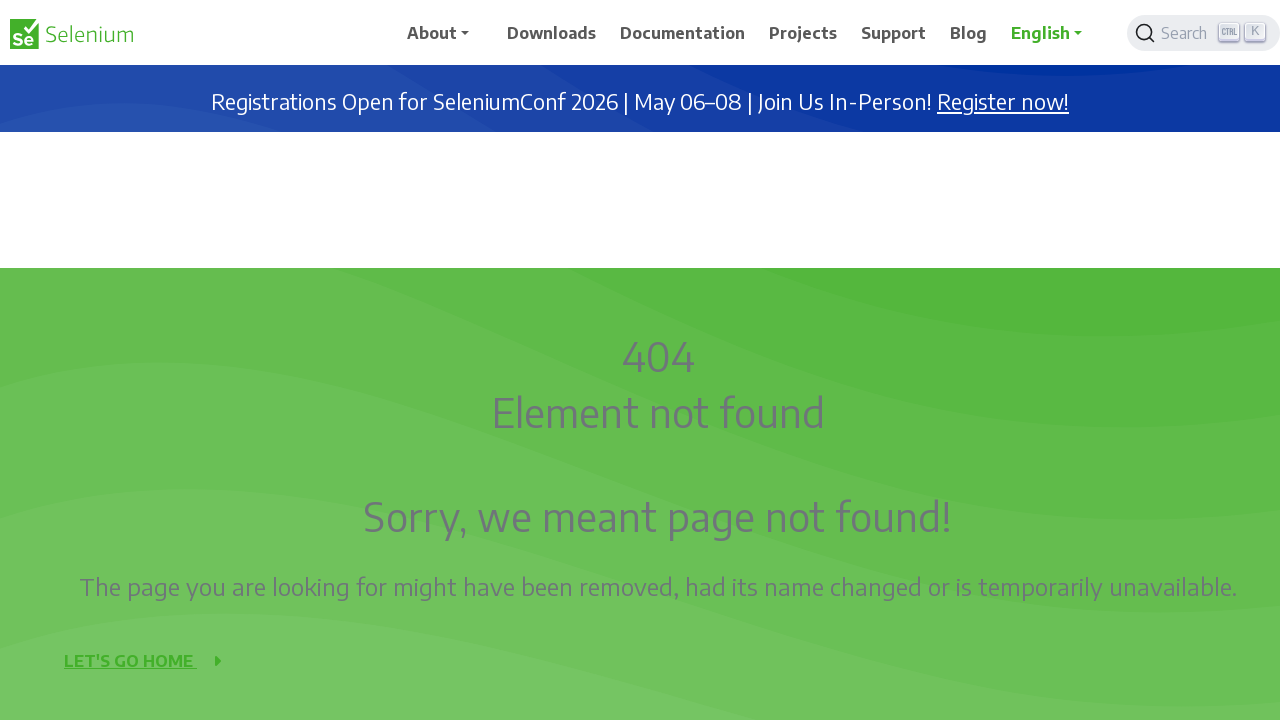

Waited 2 seconds after scroll down (increment 1/9)
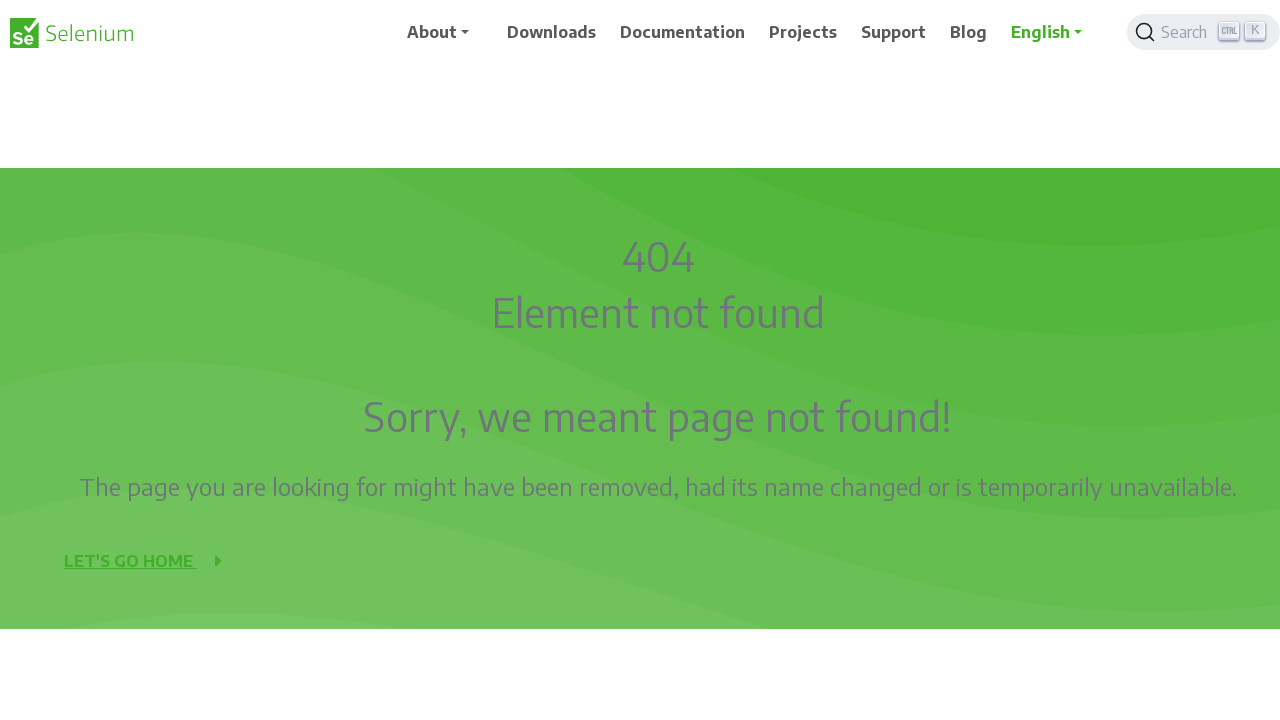

Scrolled down by 100 pixels (increment 2/9)
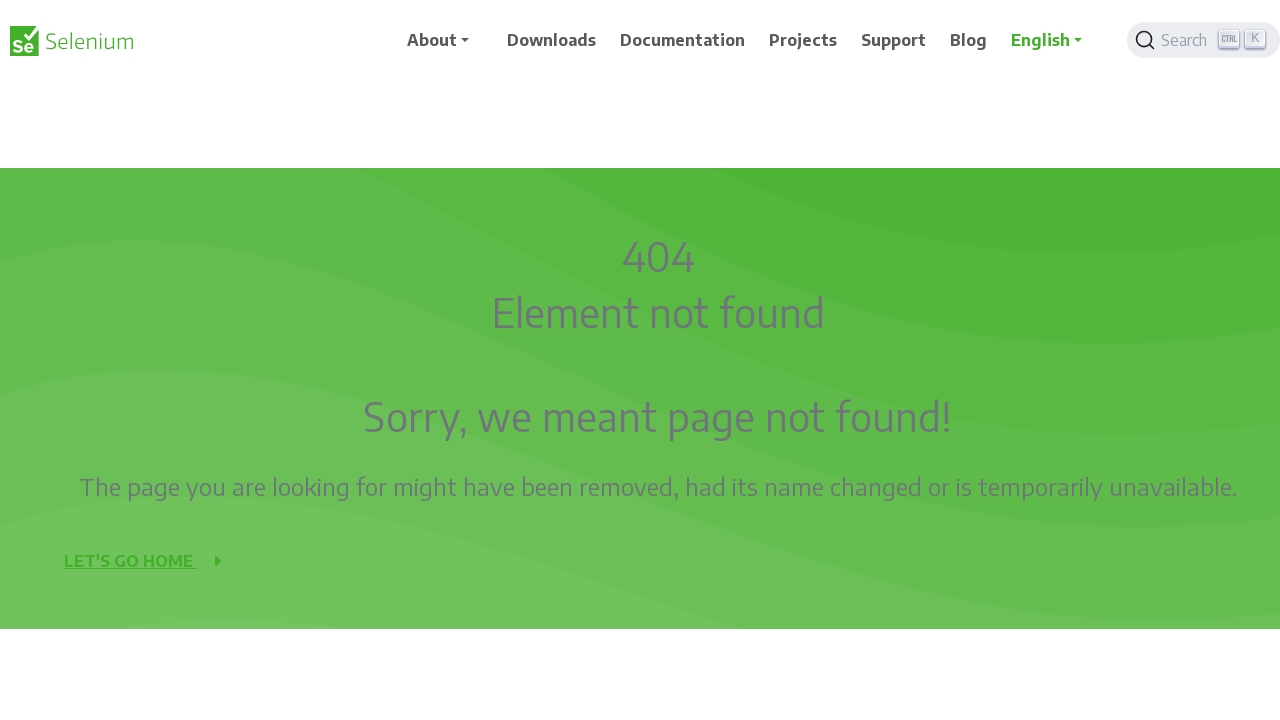

Waited 2 seconds after scroll down (increment 2/9)
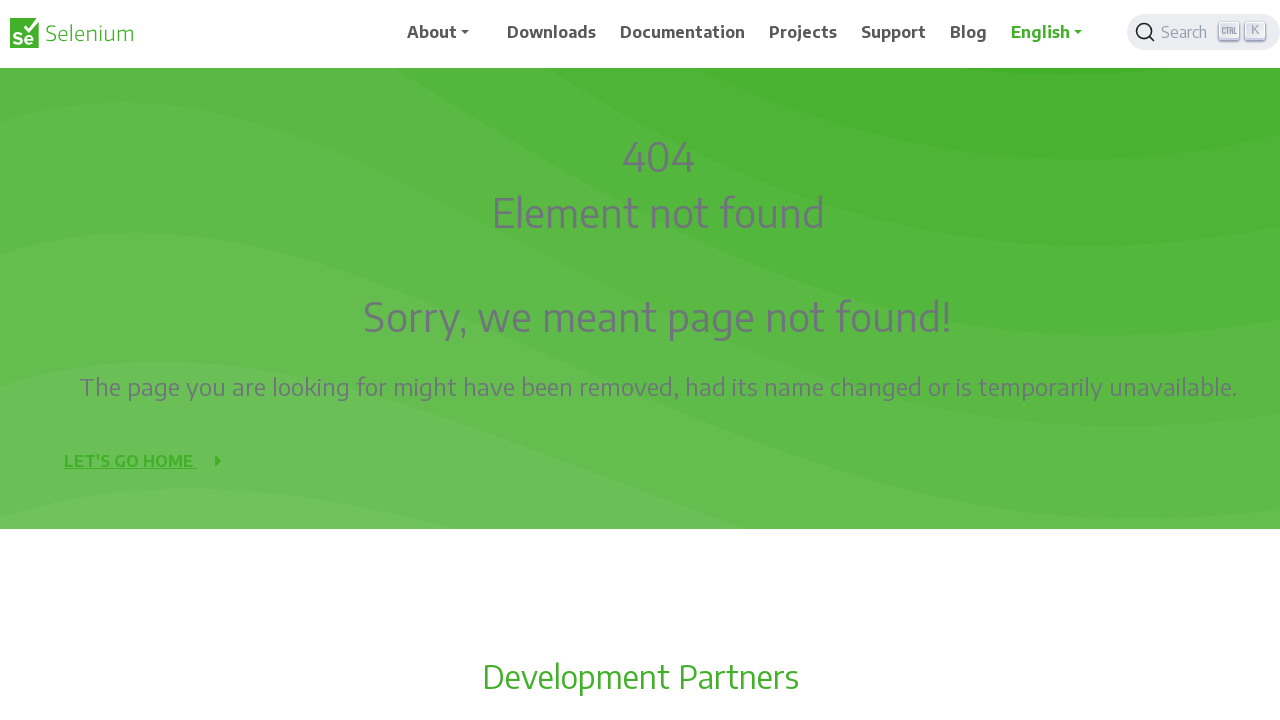

Scrolled down by 100 pixels (increment 3/9)
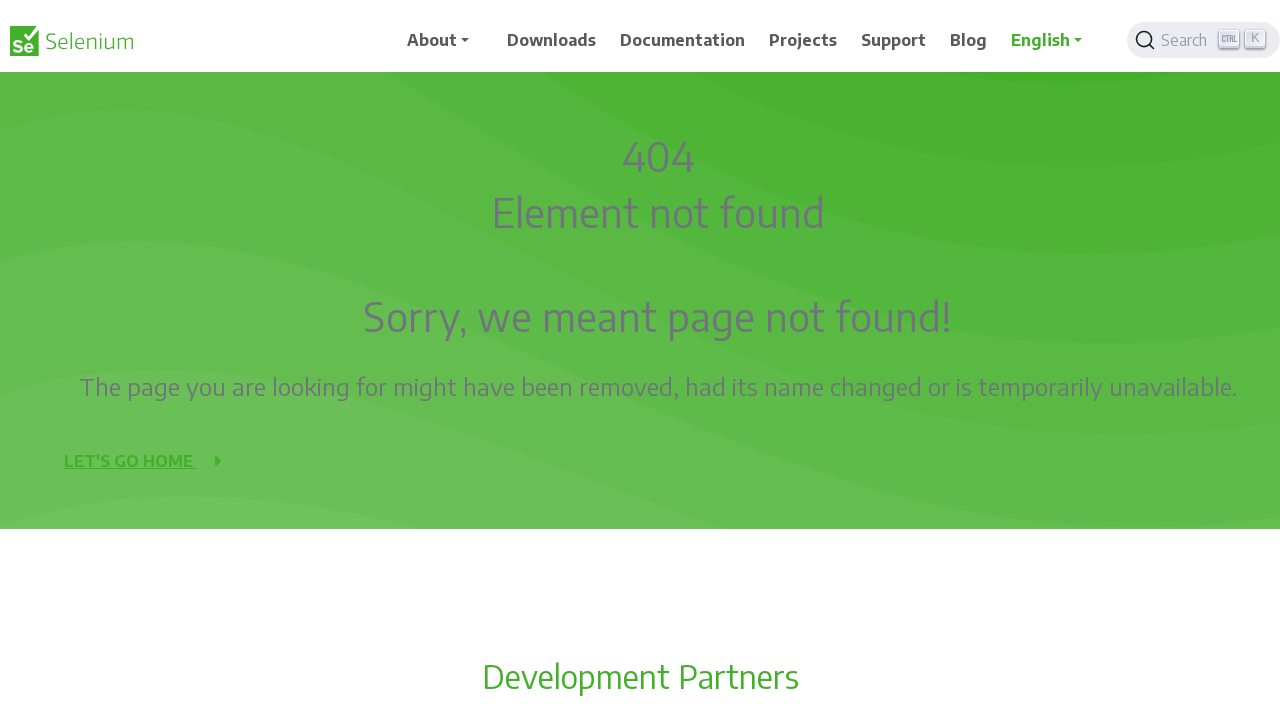

Waited 2 seconds after scroll down (increment 3/9)
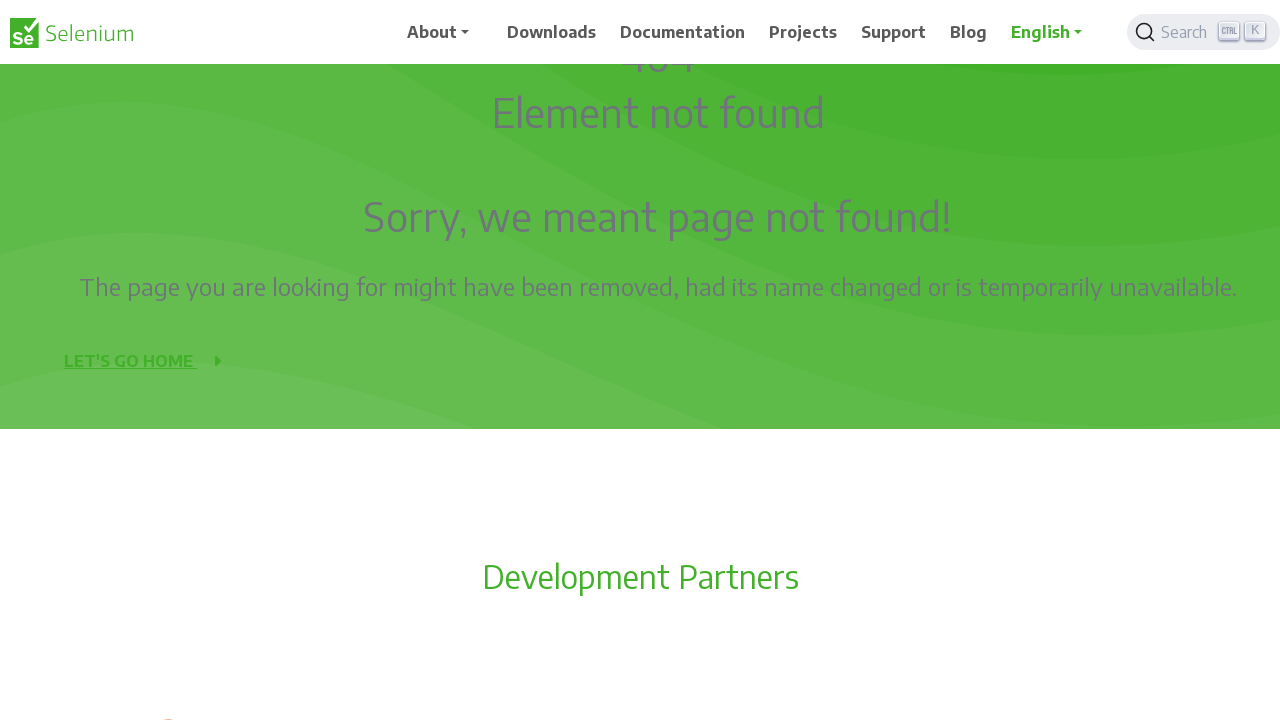

Scrolled down by 100 pixels (increment 4/9)
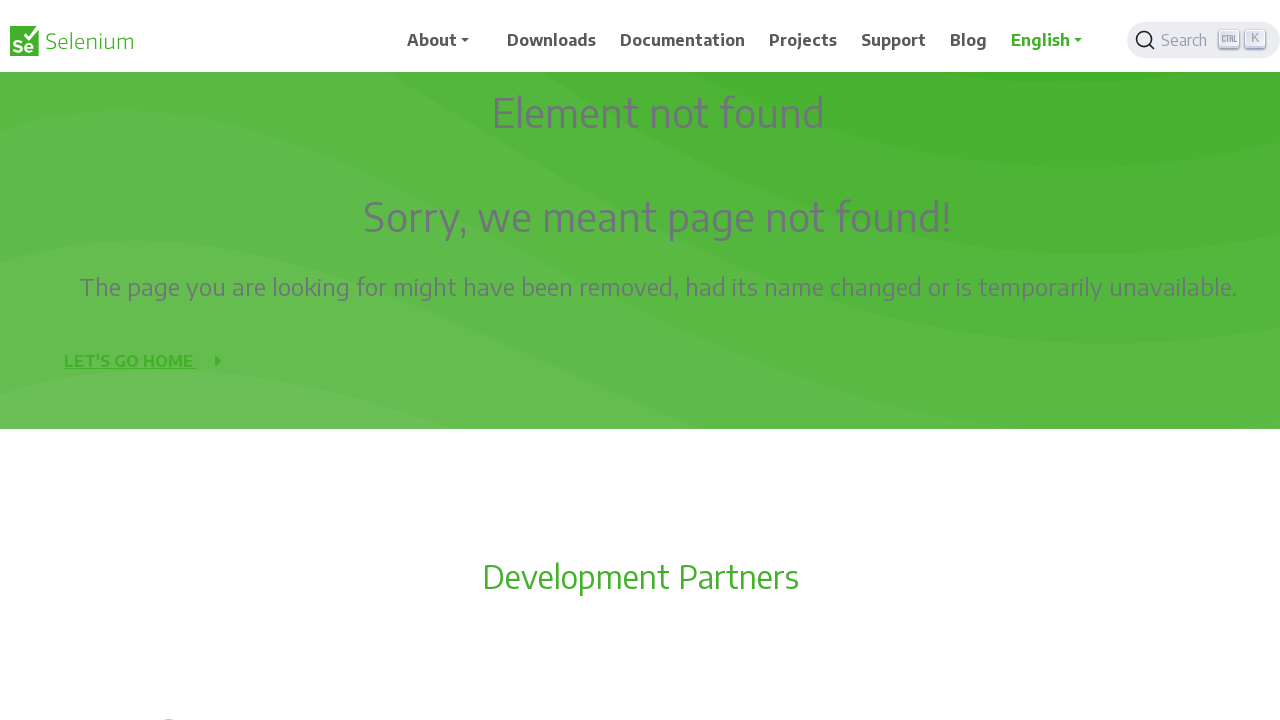

Waited 2 seconds after scroll down (increment 4/9)
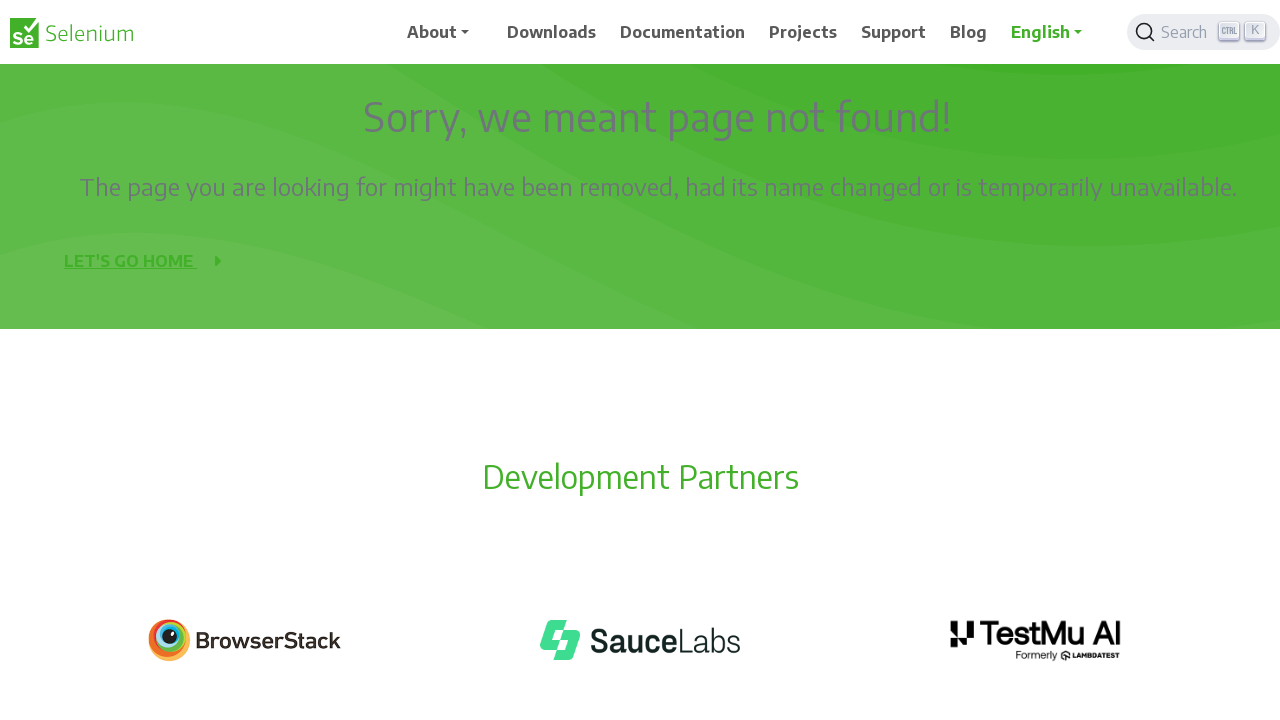

Scrolled down by 100 pixels (increment 5/9)
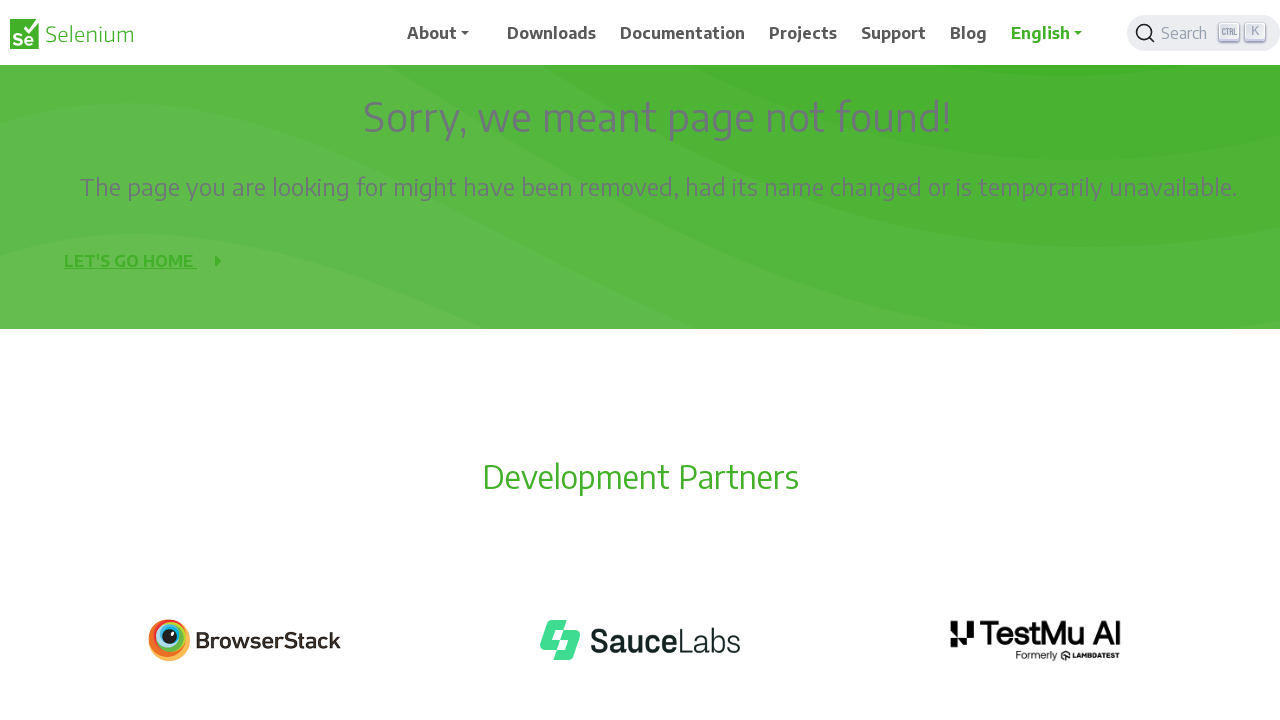

Waited 2 seconds after scroll down (increment 5/9)
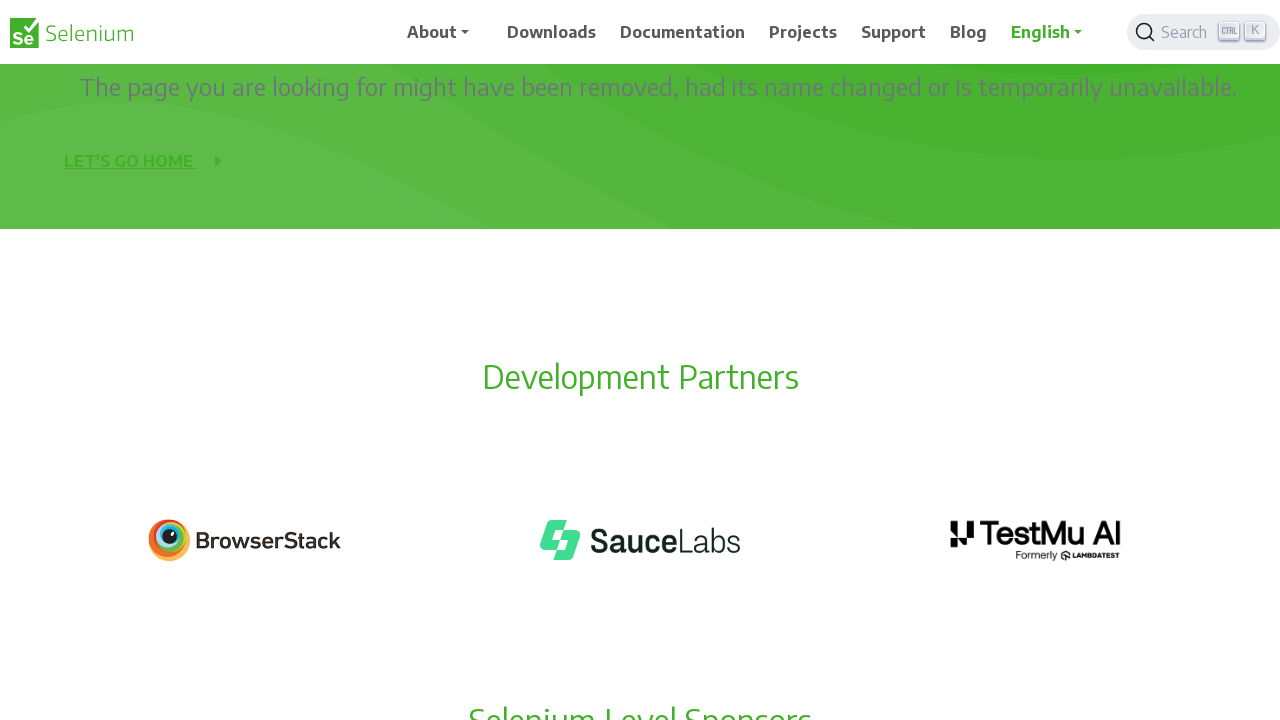

Scrolled down by 100 pixels (increment 6/9)
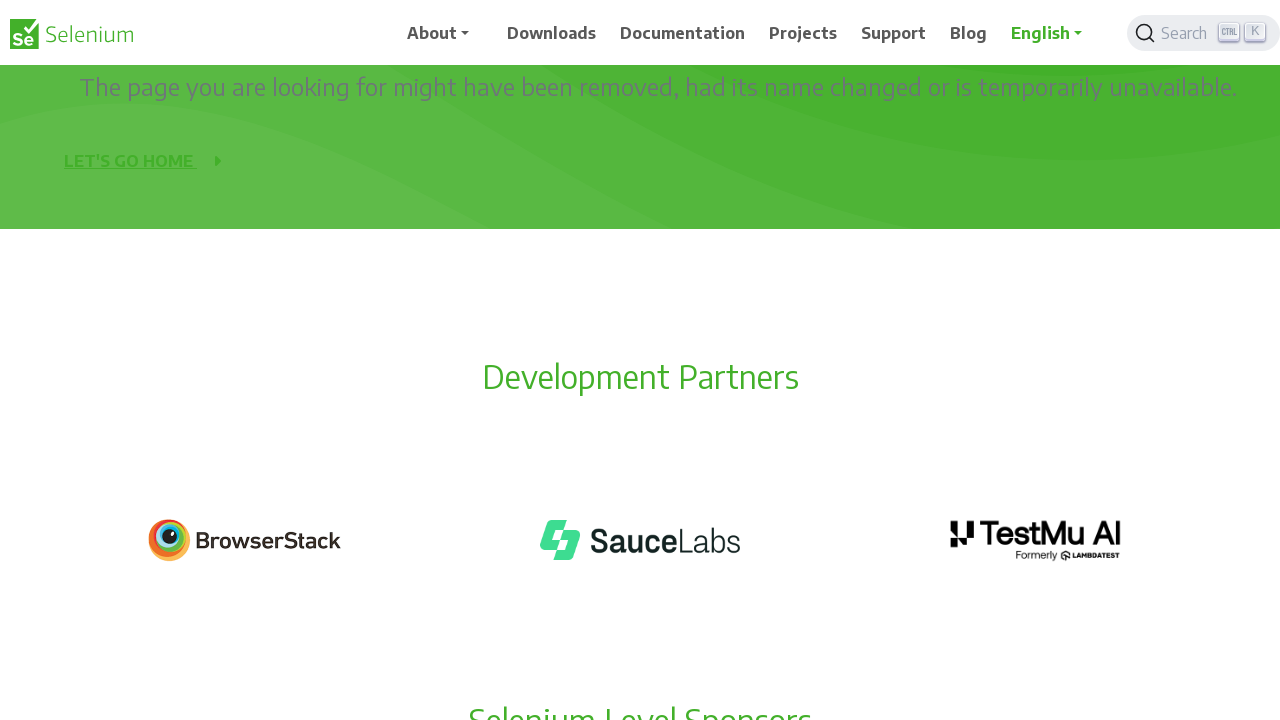

Waited 2 seconds after scroll down (increment 6/9)
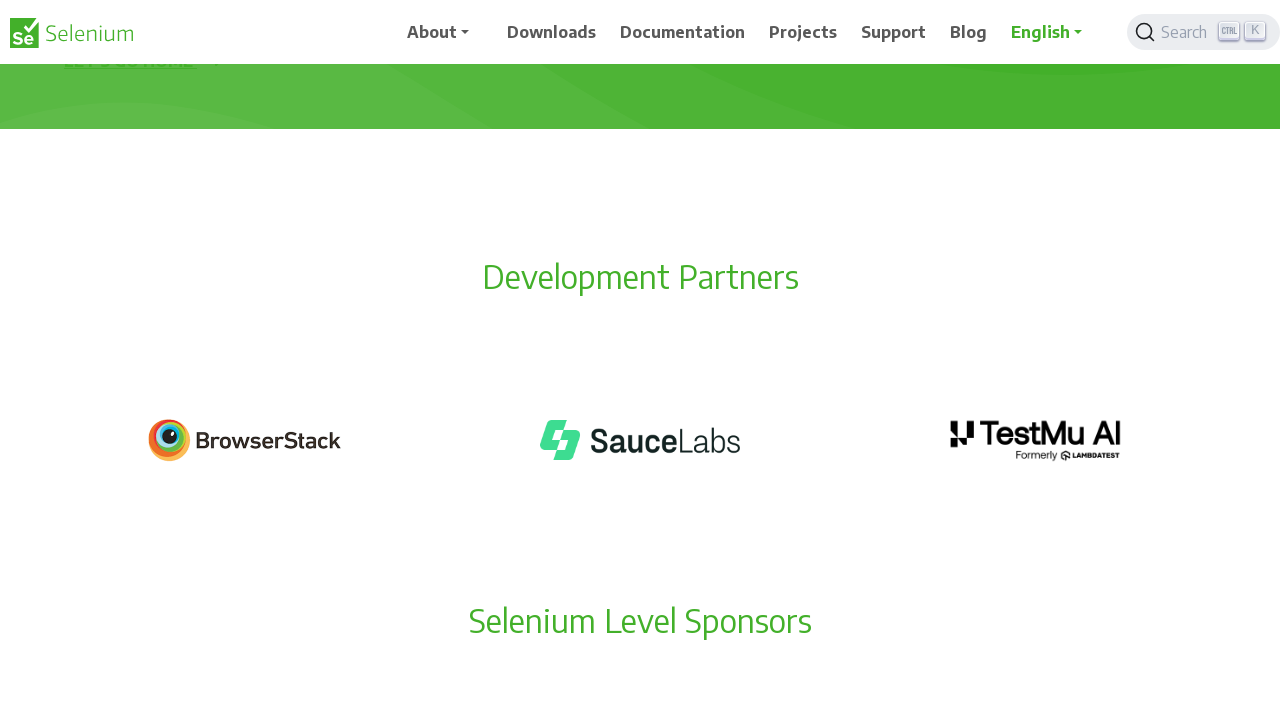

Scrolled down by 100 pixels (increment 7/9)
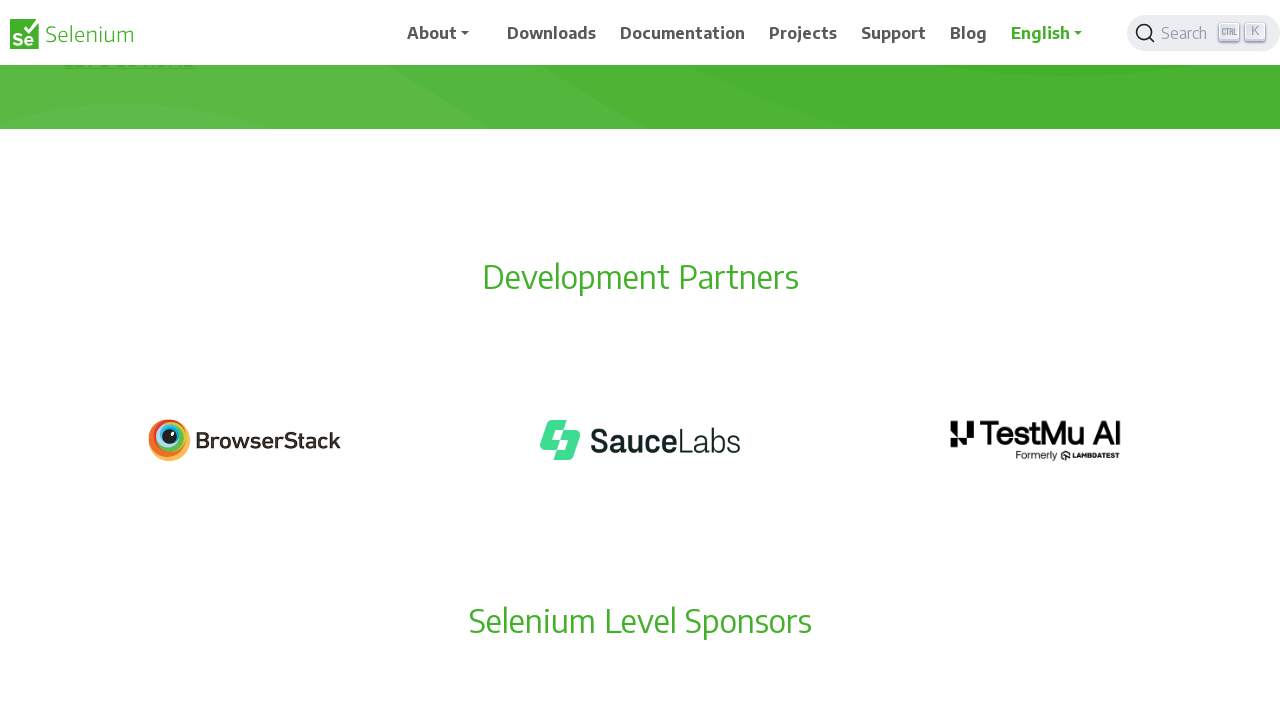

Waited 2 seconds after scroll down (increment 7/9)
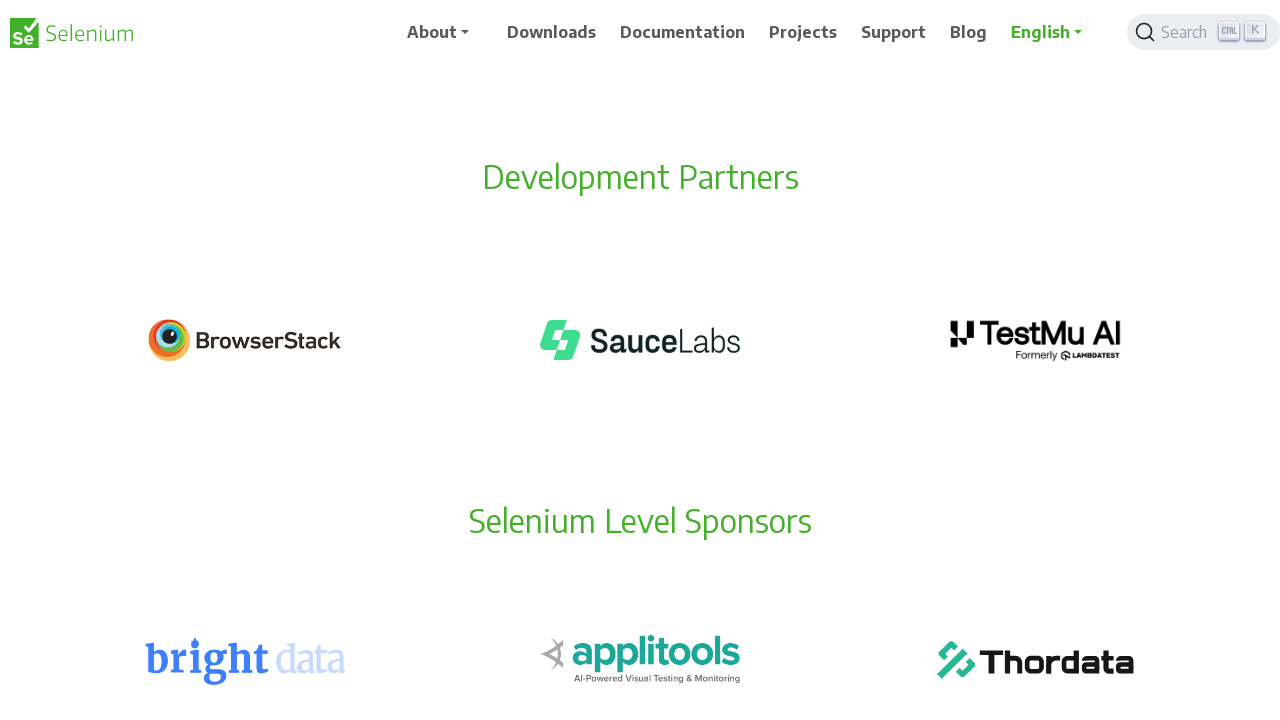

Scrolled down by 100 pixels (increment 8/9)
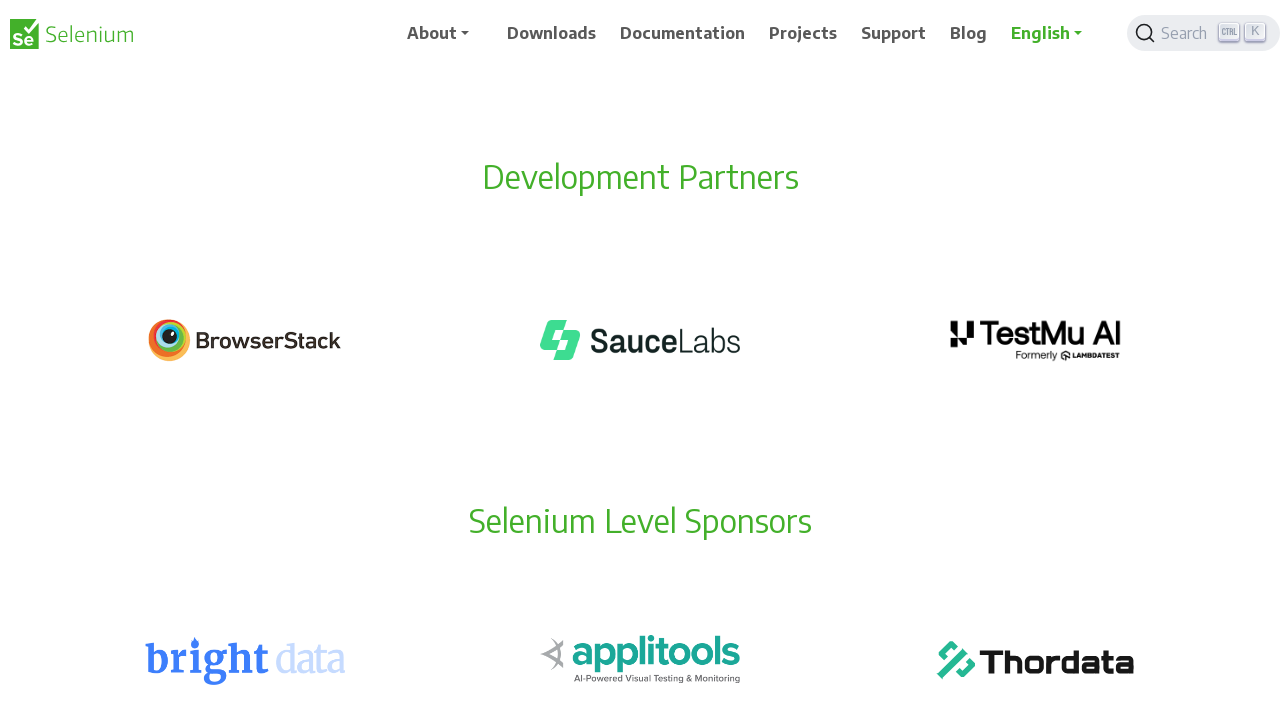

Waited 2 seconds after scroll down (increment 8/9)
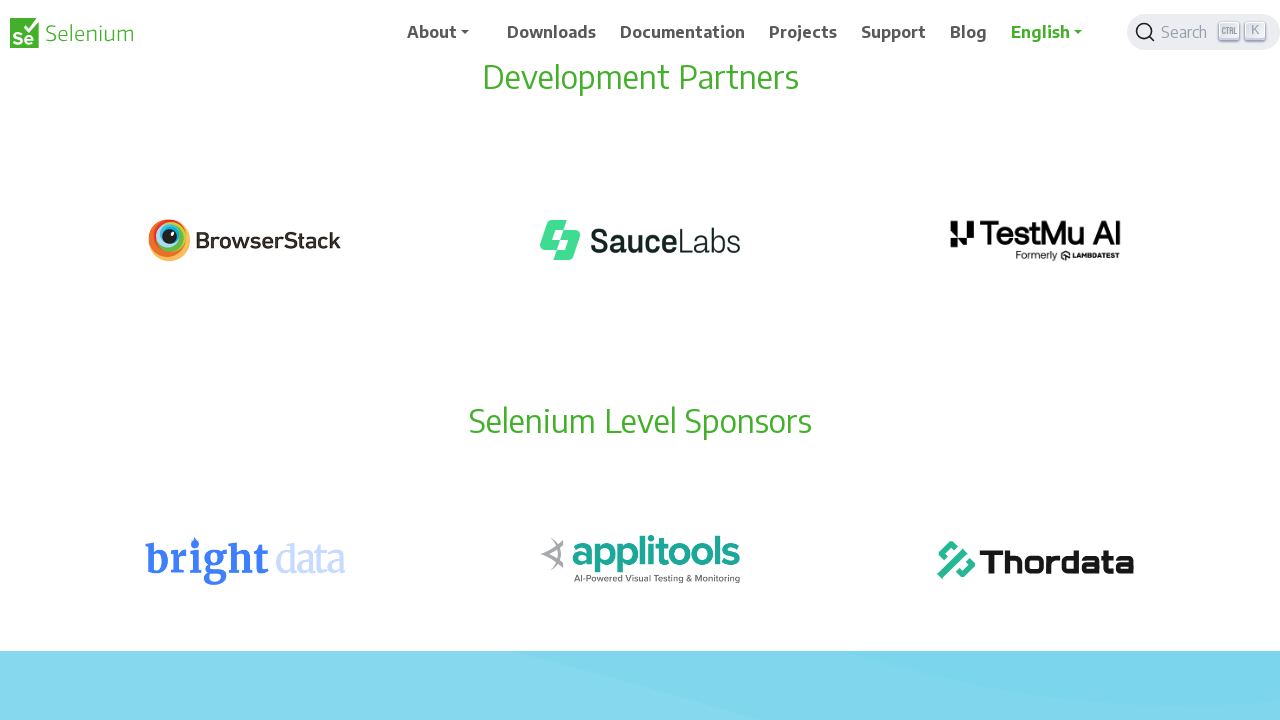

Scrolled down by 100 pixels (increment 9/9)
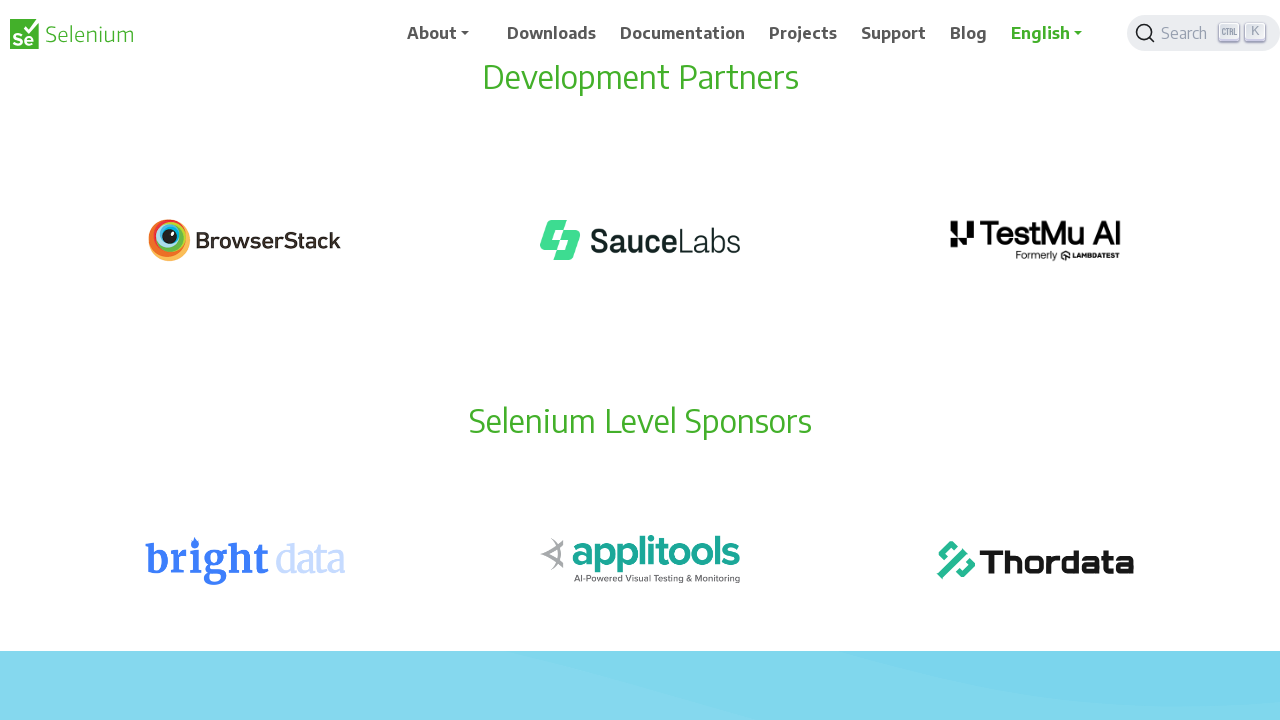

Waited 2 seconds after scroll down (increment 9/9)
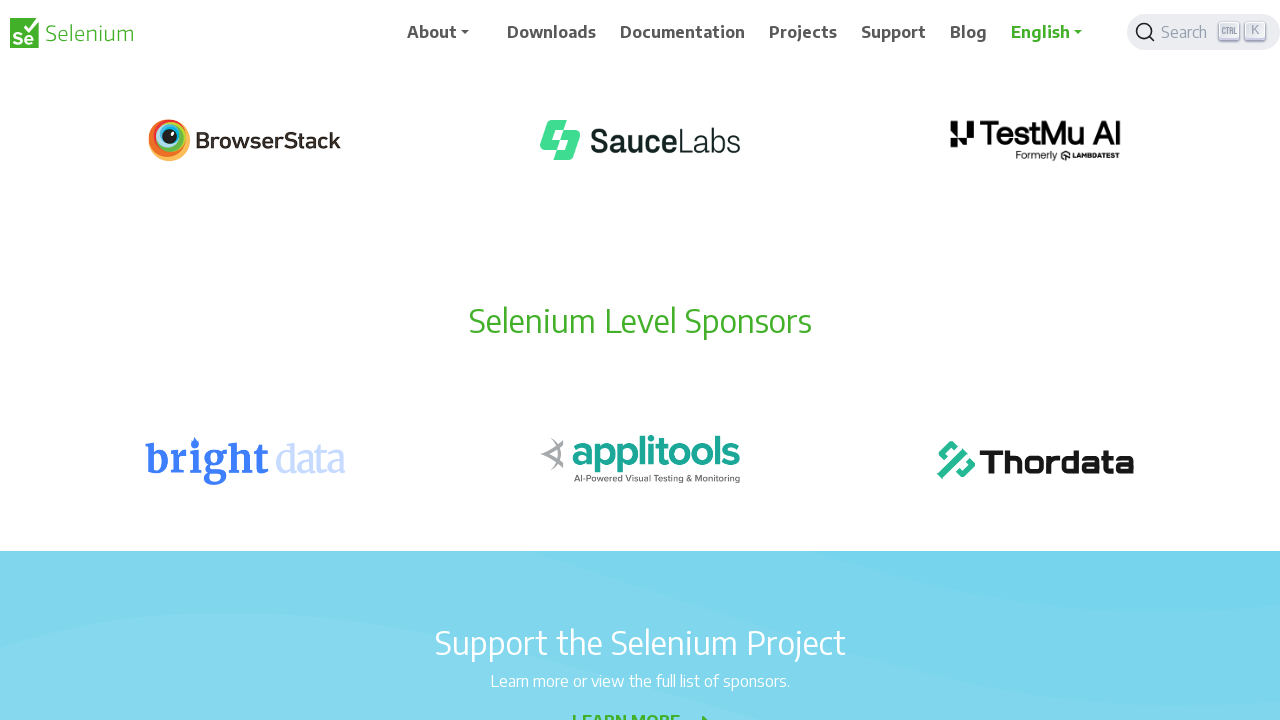

Scrolled up by 100 pixels (increment 1/9)
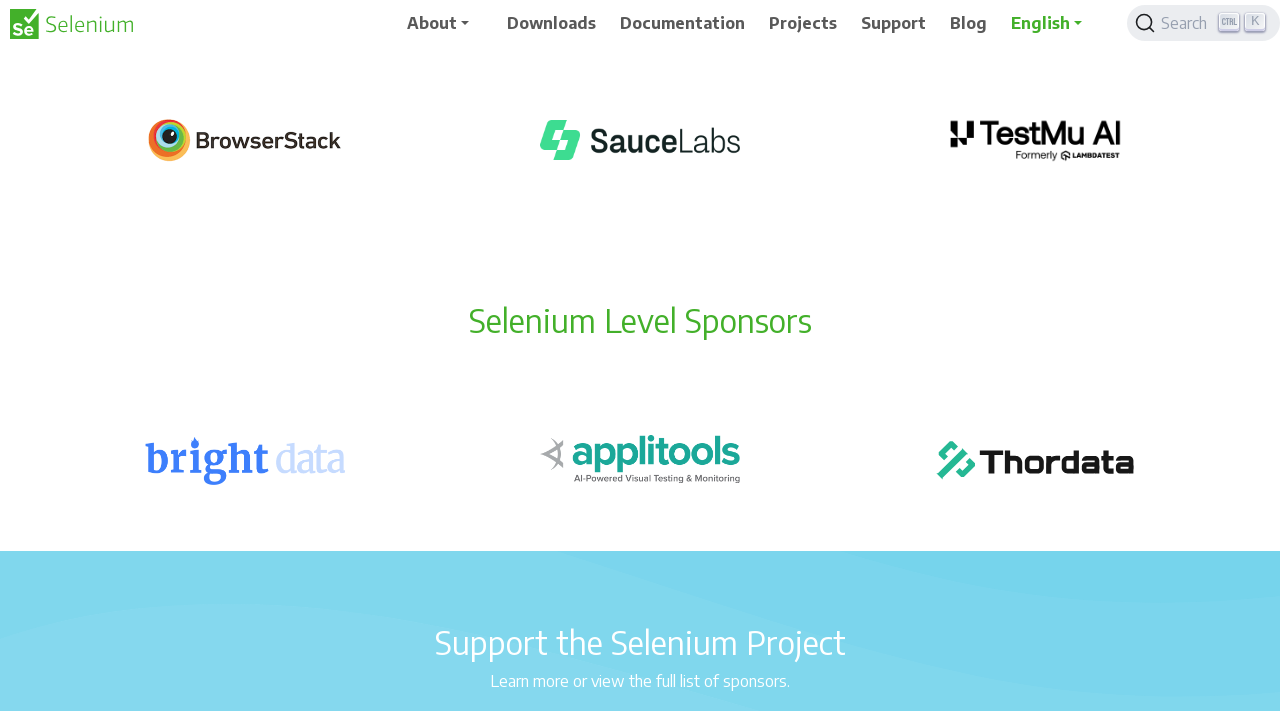

Waited 2 seconds after scroll up (increment 1/9)
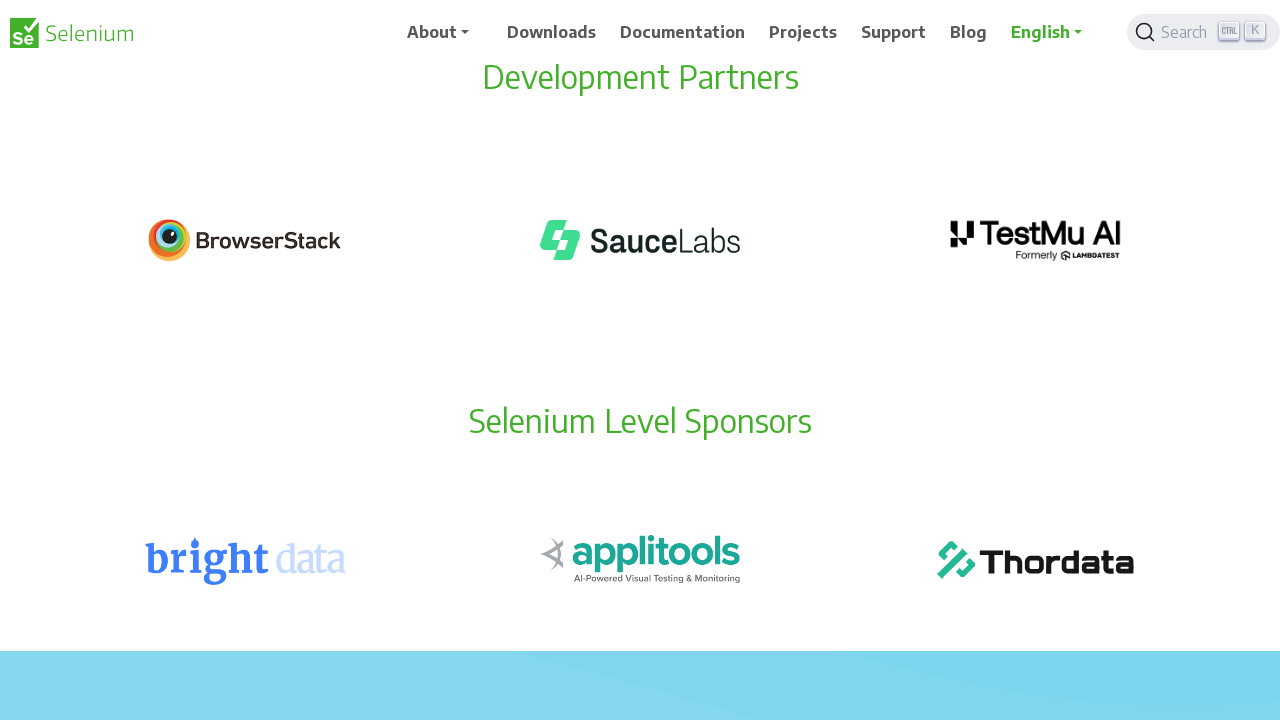

Scrolled up by 100 pixels (increment 2/9)
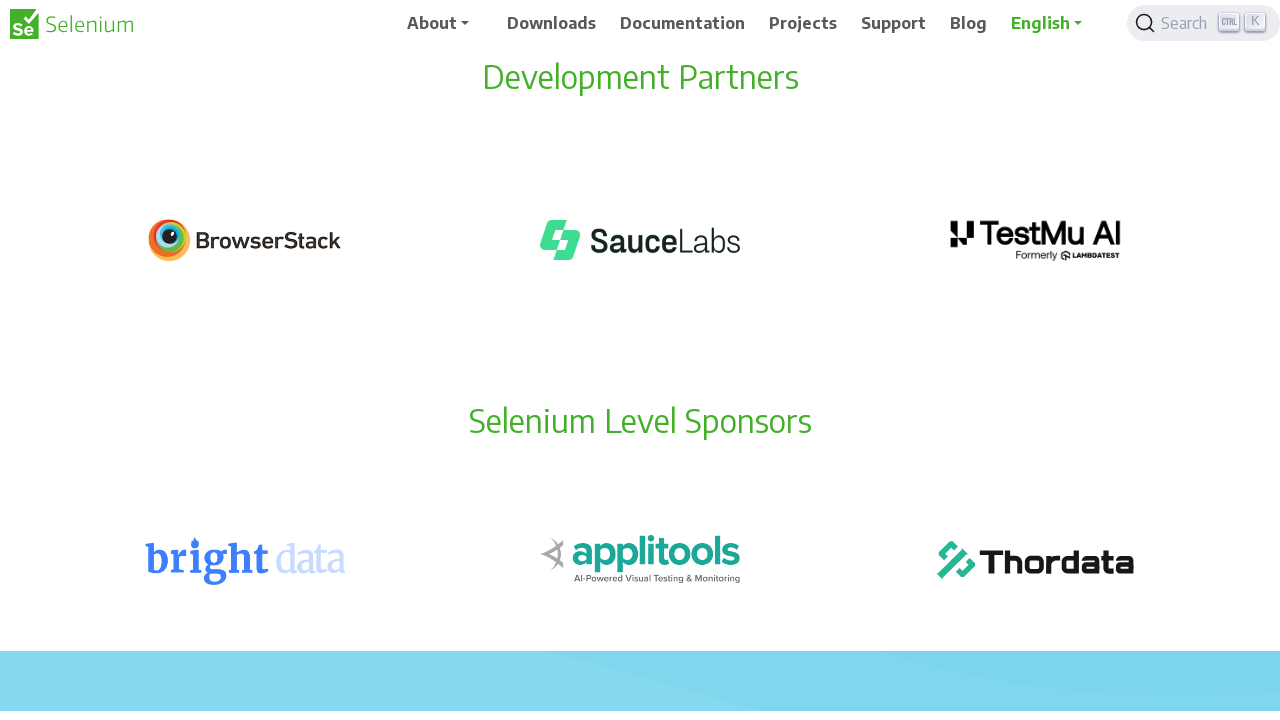

Waited 2 seconds after scroll up (increment 2/9)
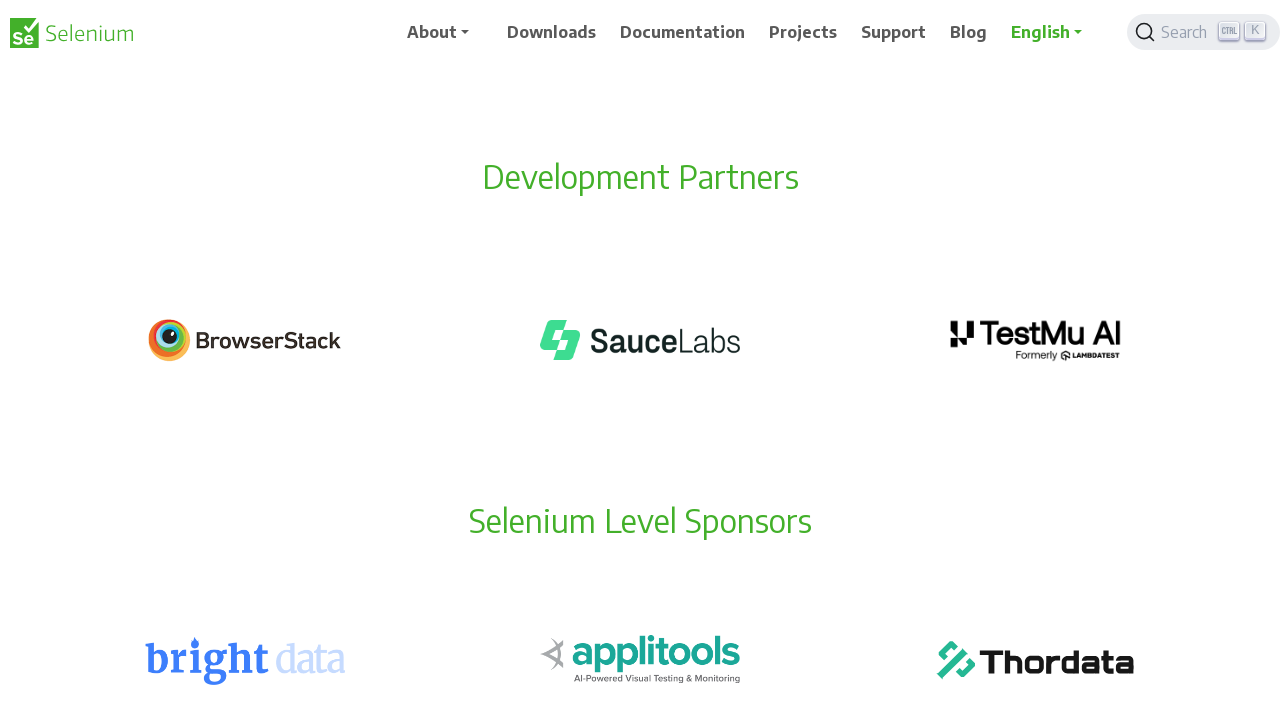

Scrolled up by 100 pixels (increment 3/9)
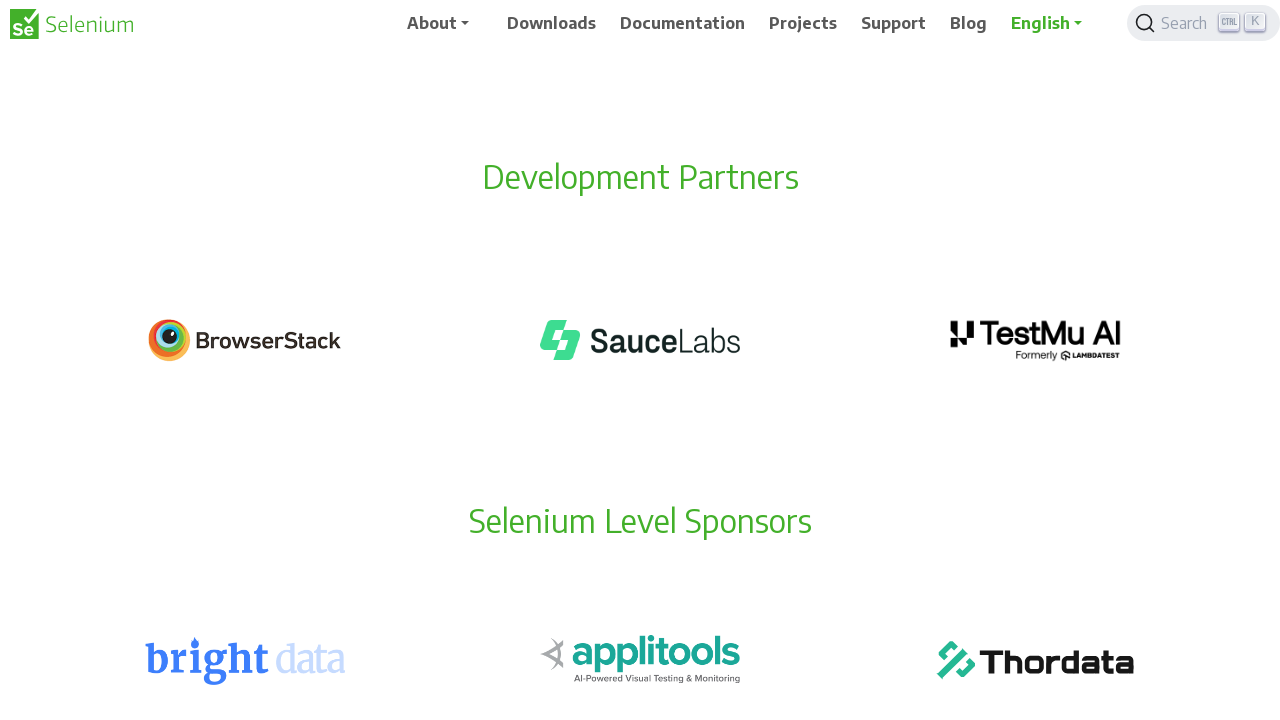

Waited 2 seconds after scroll up (increment 3/9)
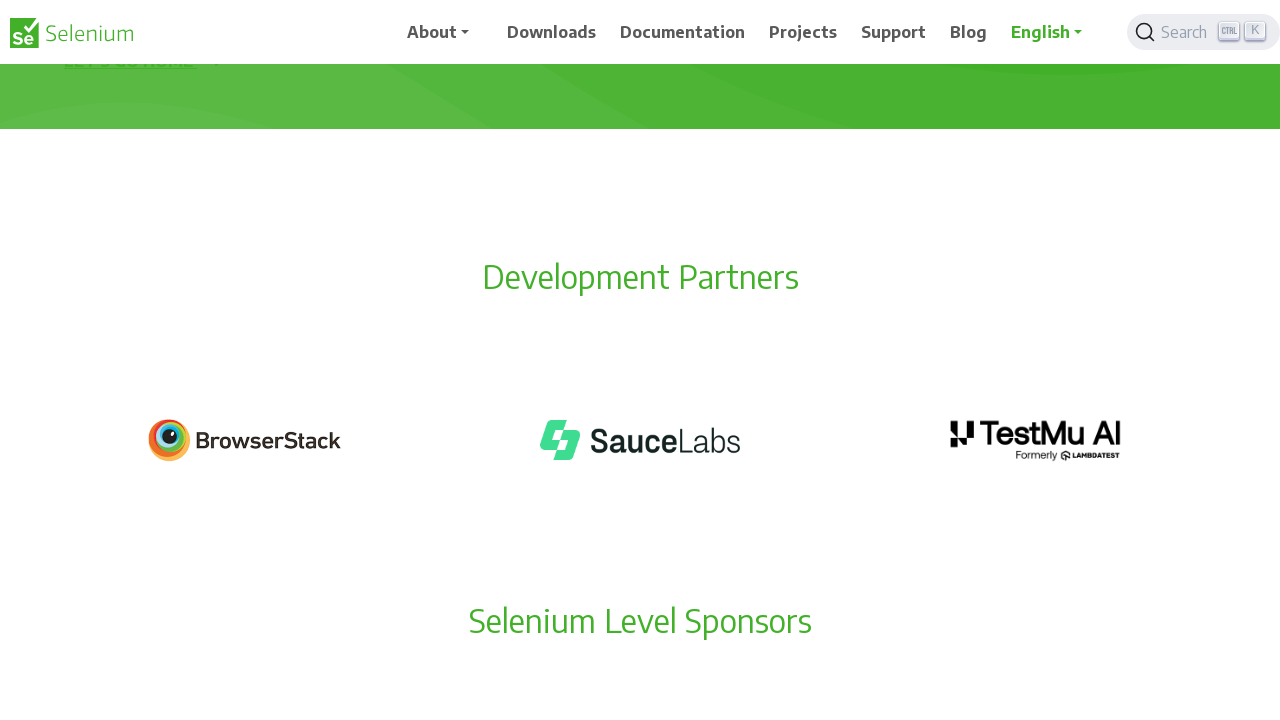

Scrolled up by 100 pixels (increment 4/9)
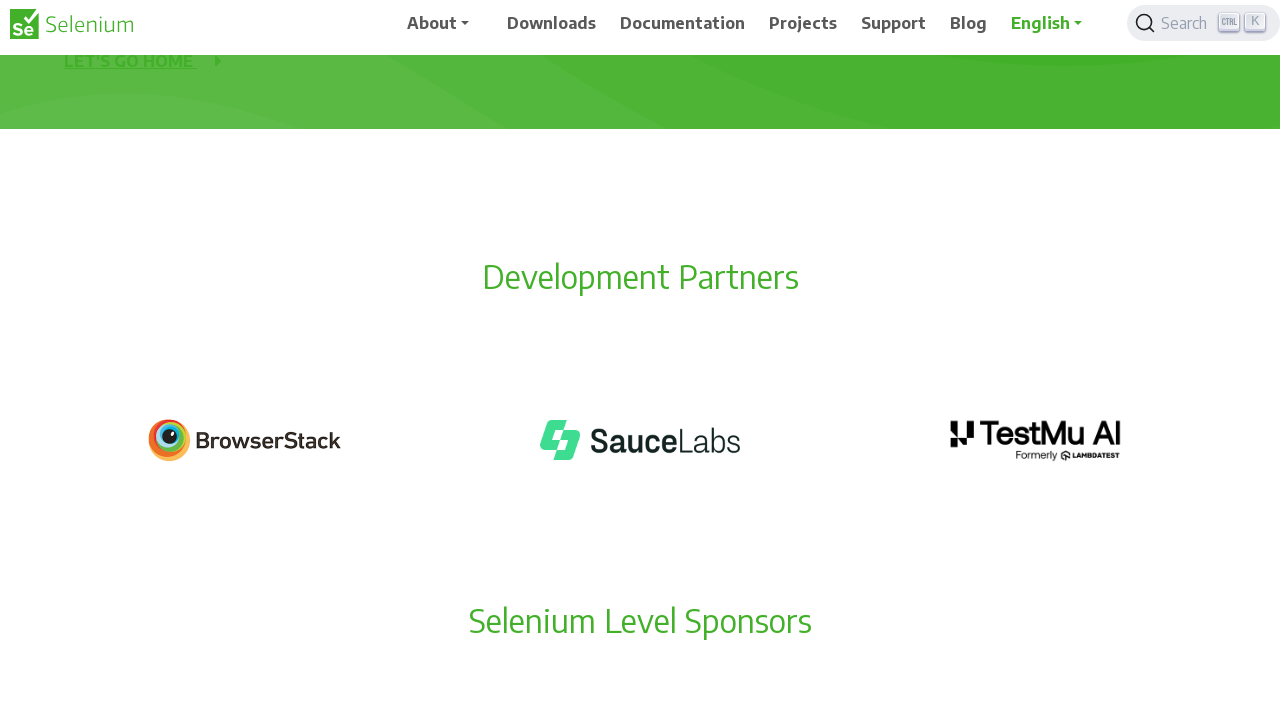

Waited 2 seconds after scroll up (increment 4/9)
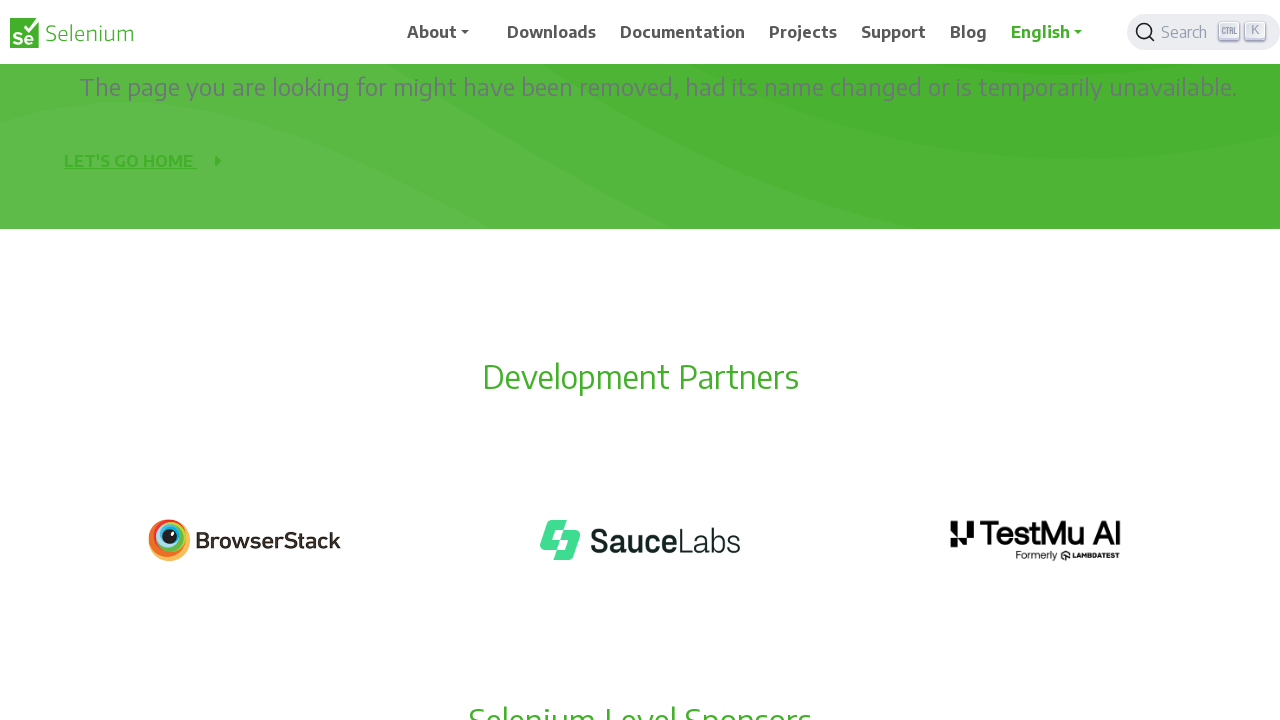

Scrolled up by 100 pixels (increment 5/9)
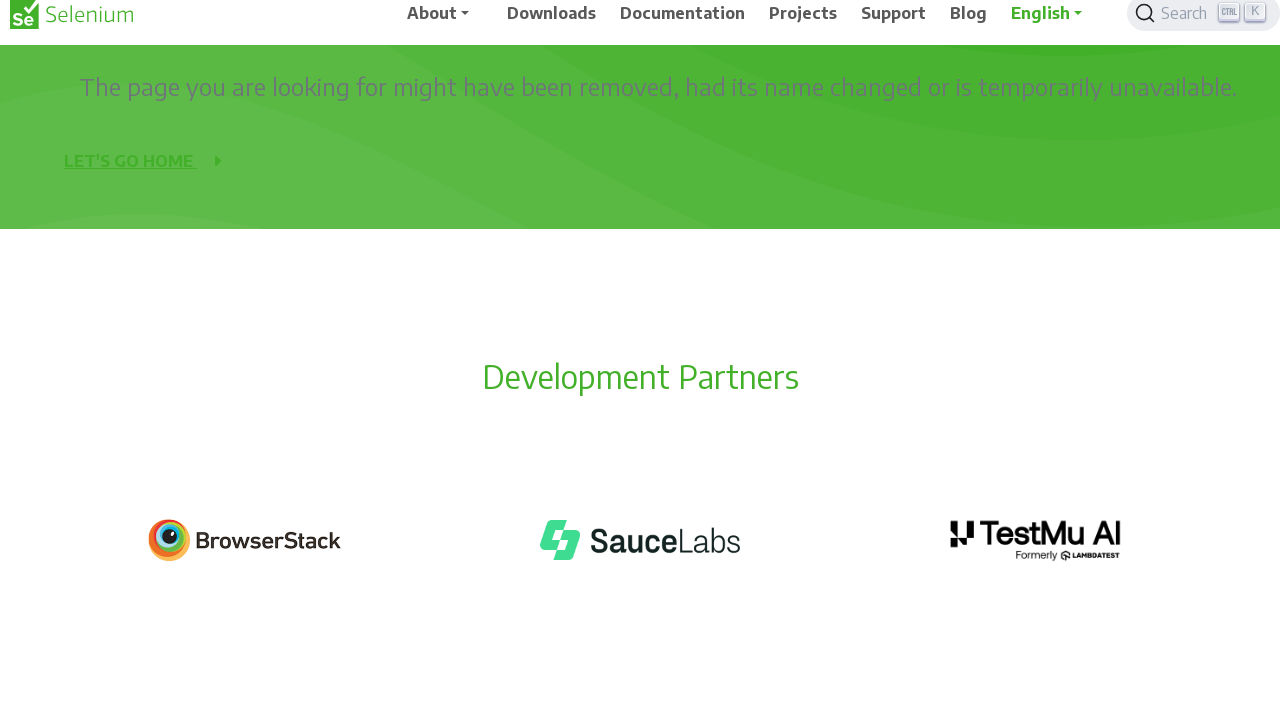

Waited 2 seconds after scroll up (increment 5/9)
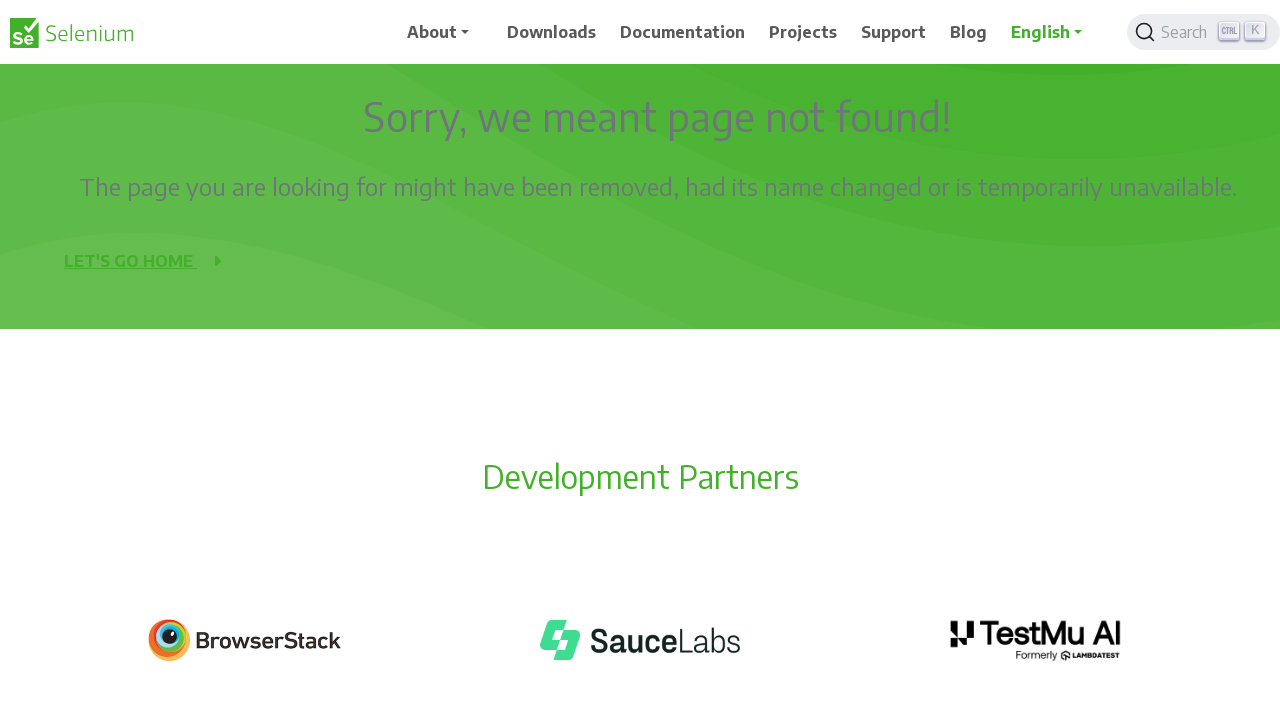

Scrolled up by 100 pixels (increment 6/9)
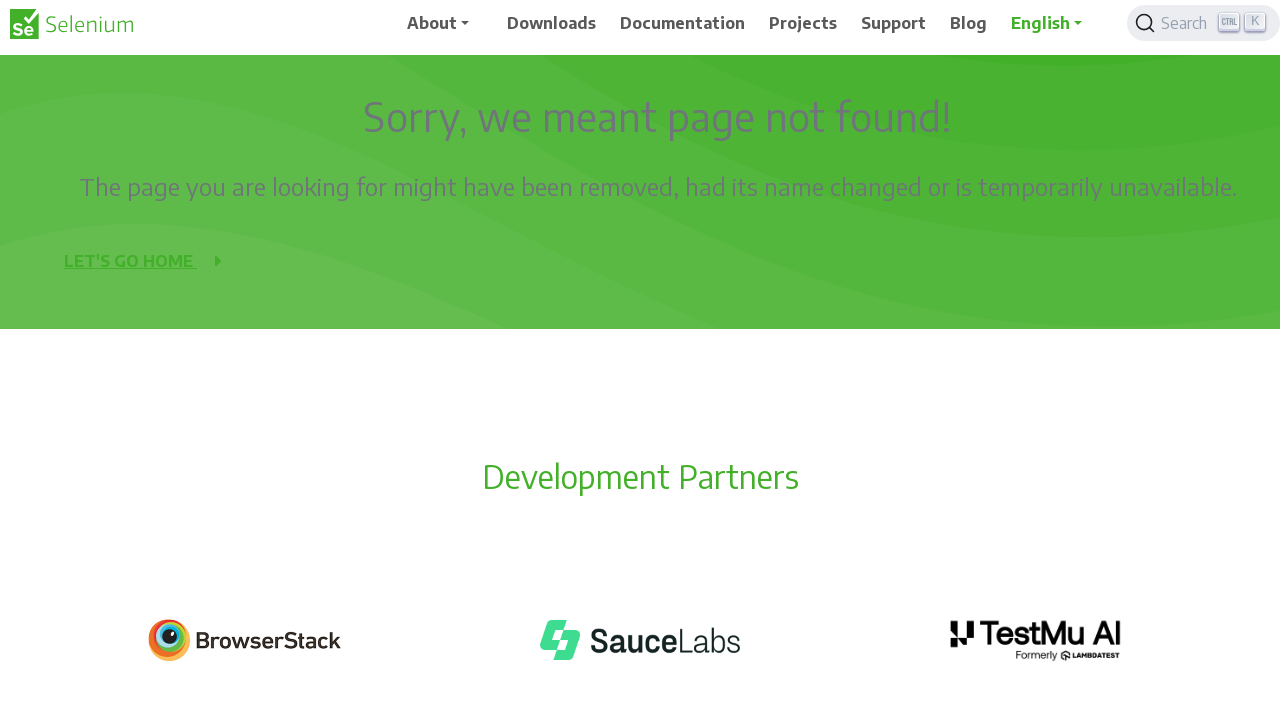

Waited 2 seconds after scroll up (increment 6/9)
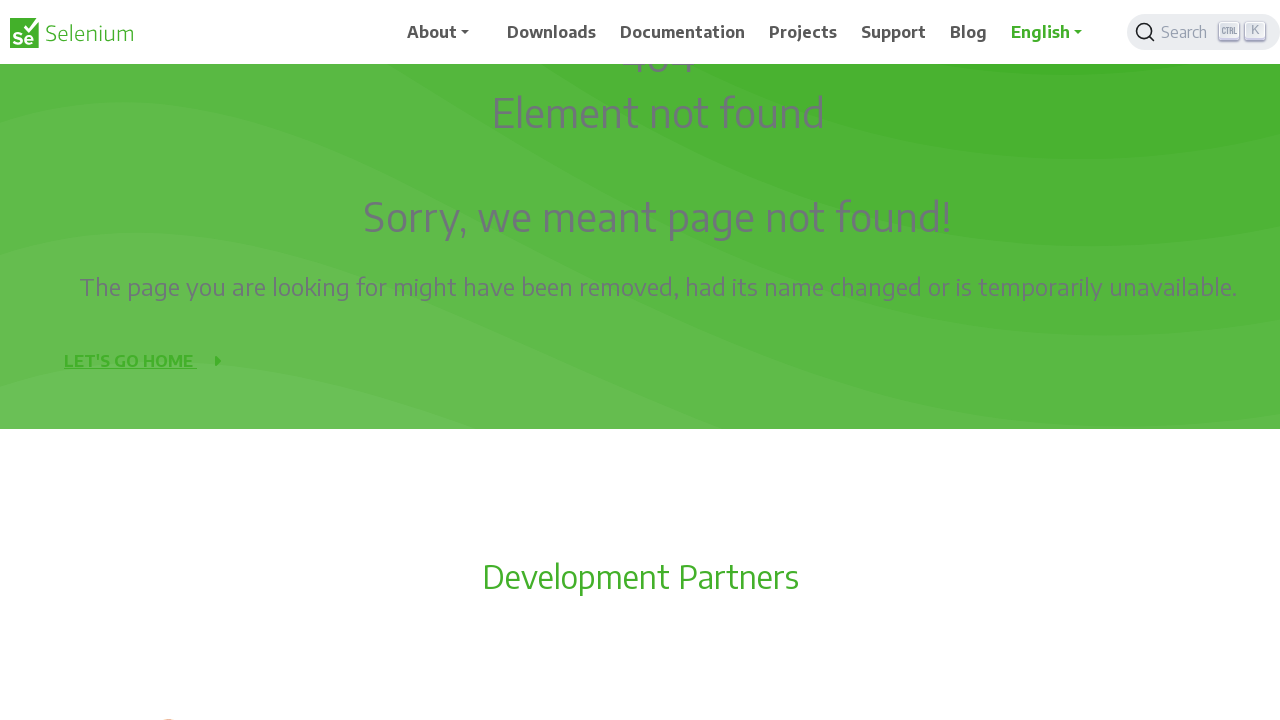

Scrolled up by 100 pixels (increment 7/9)
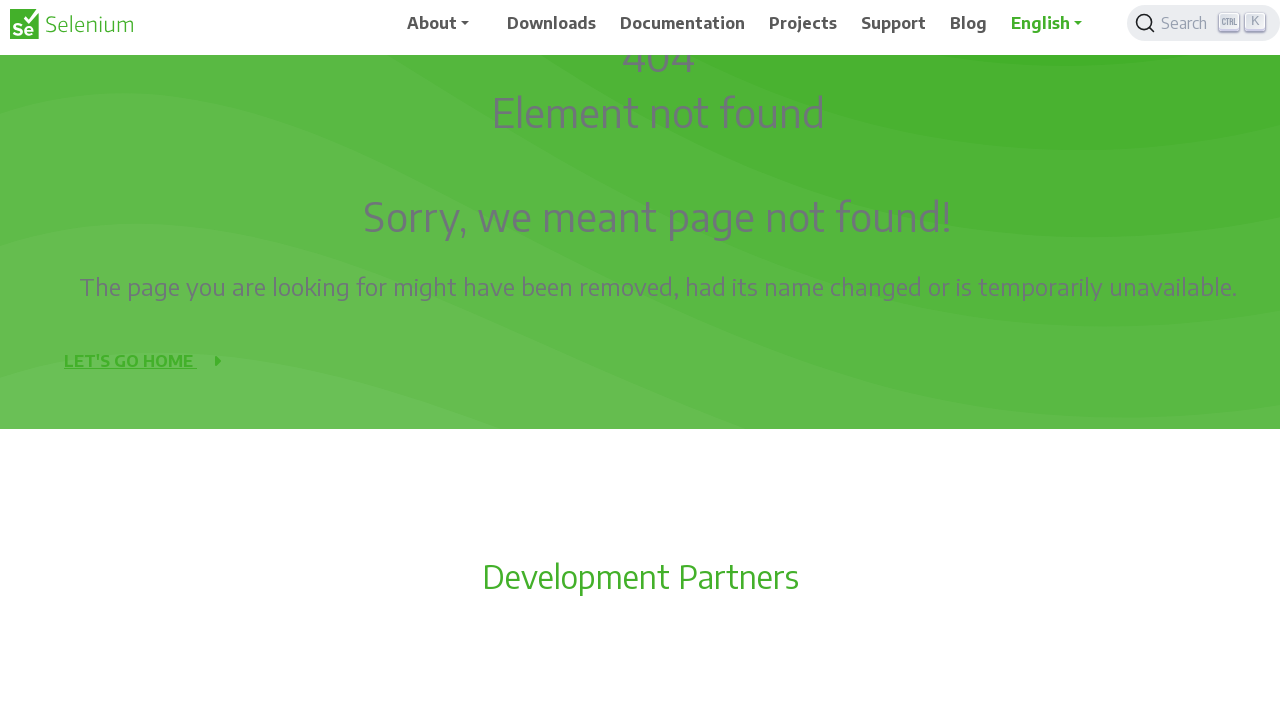

Waited 2 seconds after scroll up (increment 7/9)
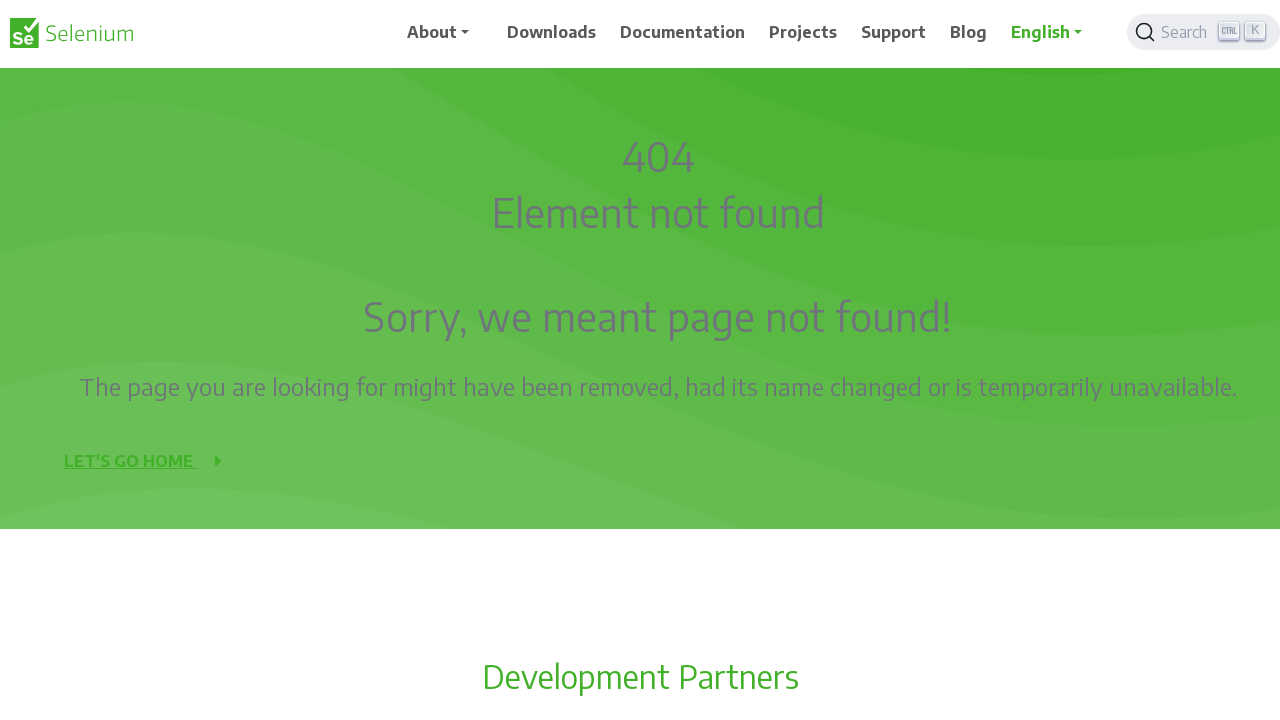

Scrolled up by 100 pixels (increment 8/9)
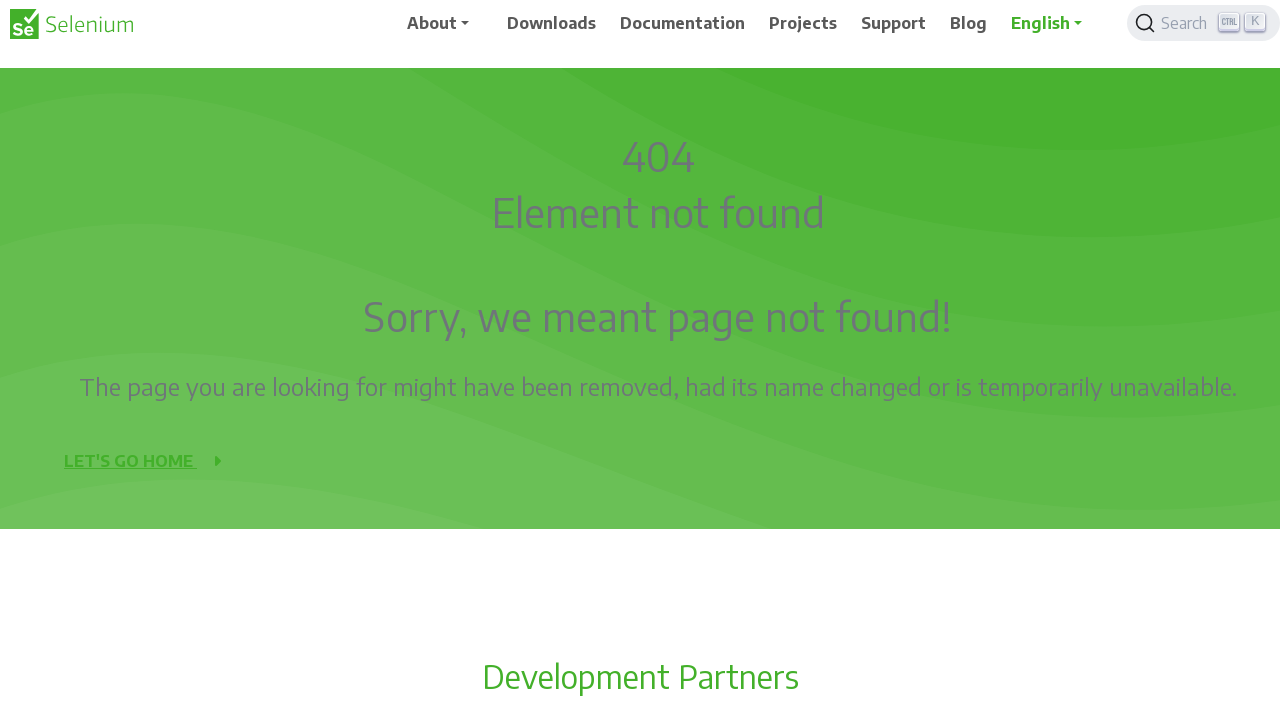

Waited 2 seconds after scroll up (increment 8/9)
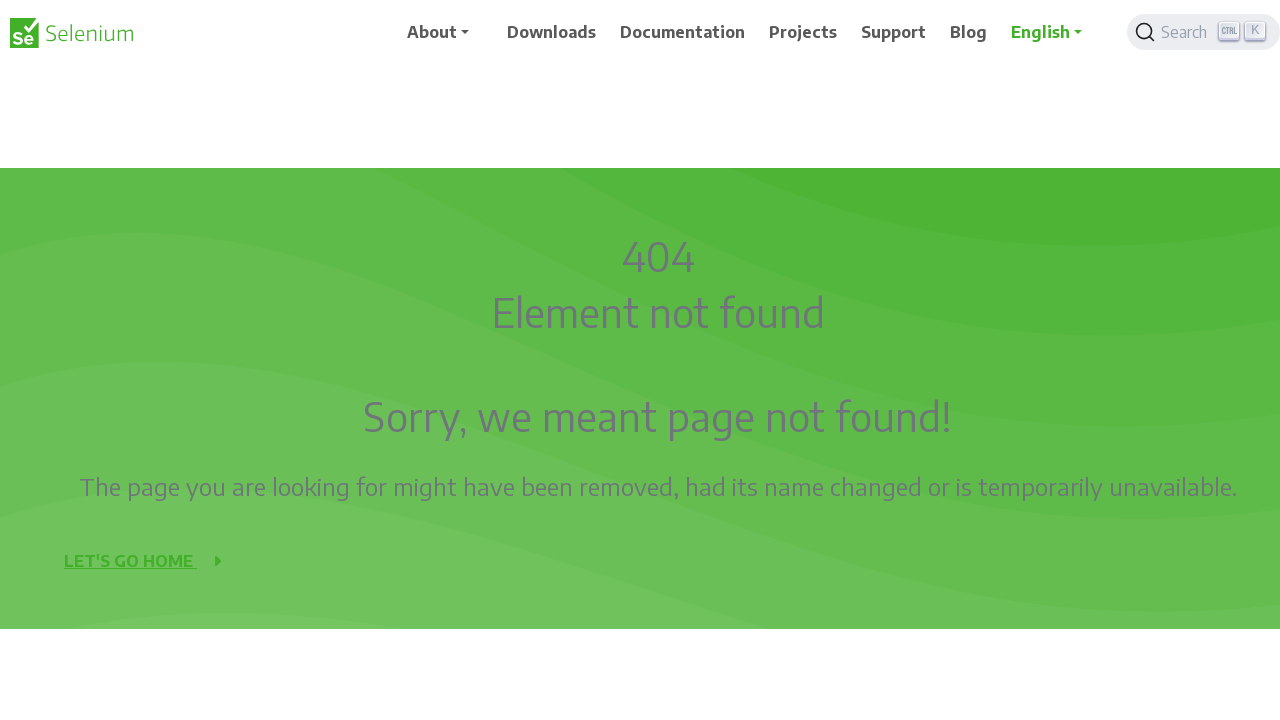

Scrolled up by 100 pixels (increment 9/9)
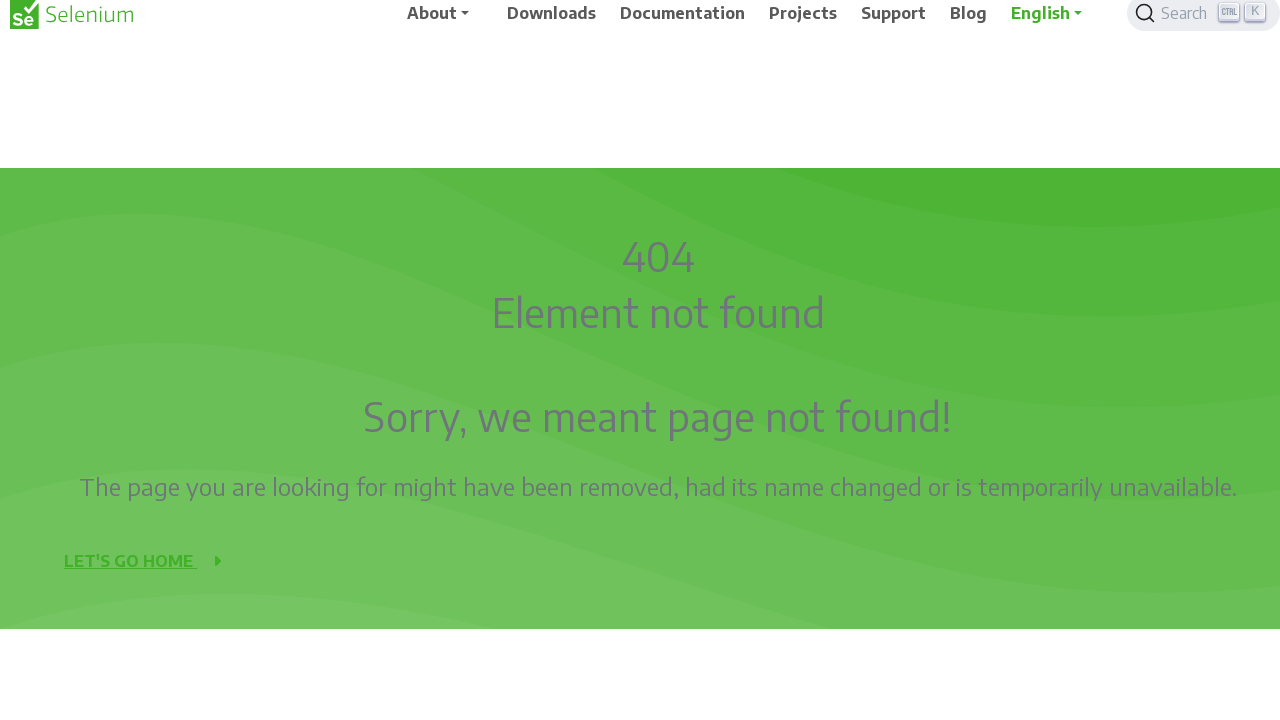

Waited 2 seconds after scroll up (increment 9/9)
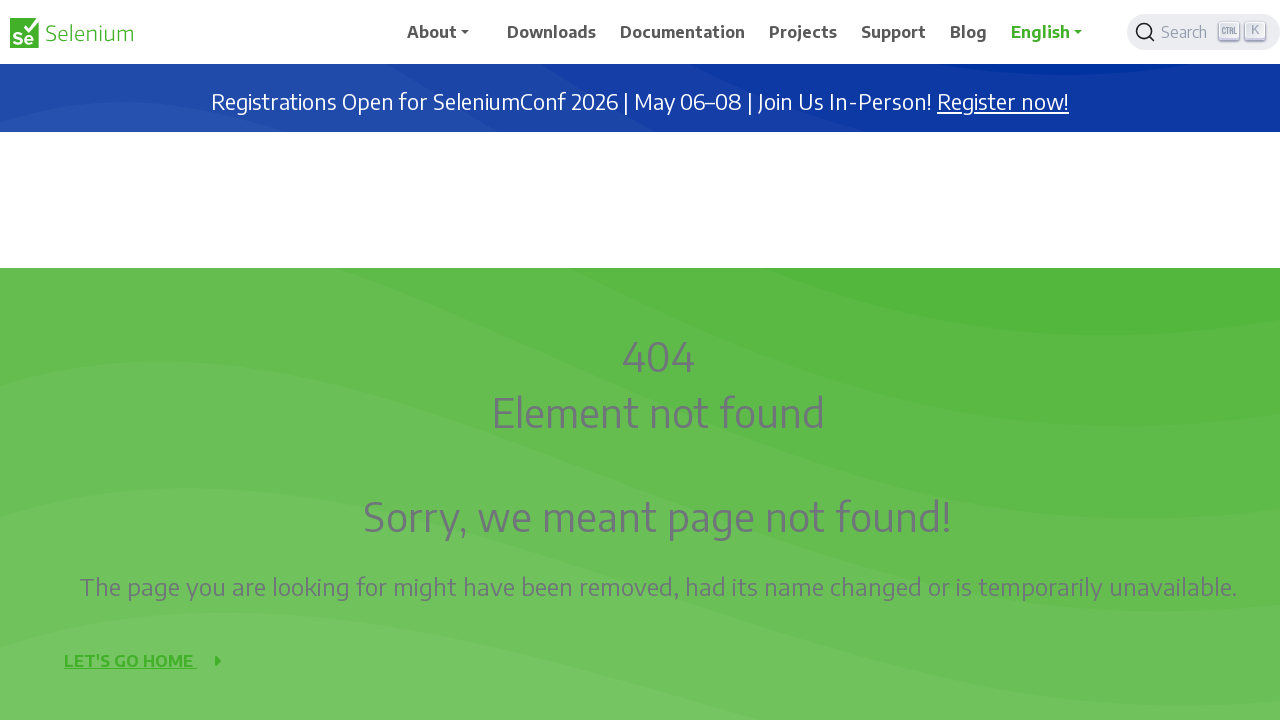

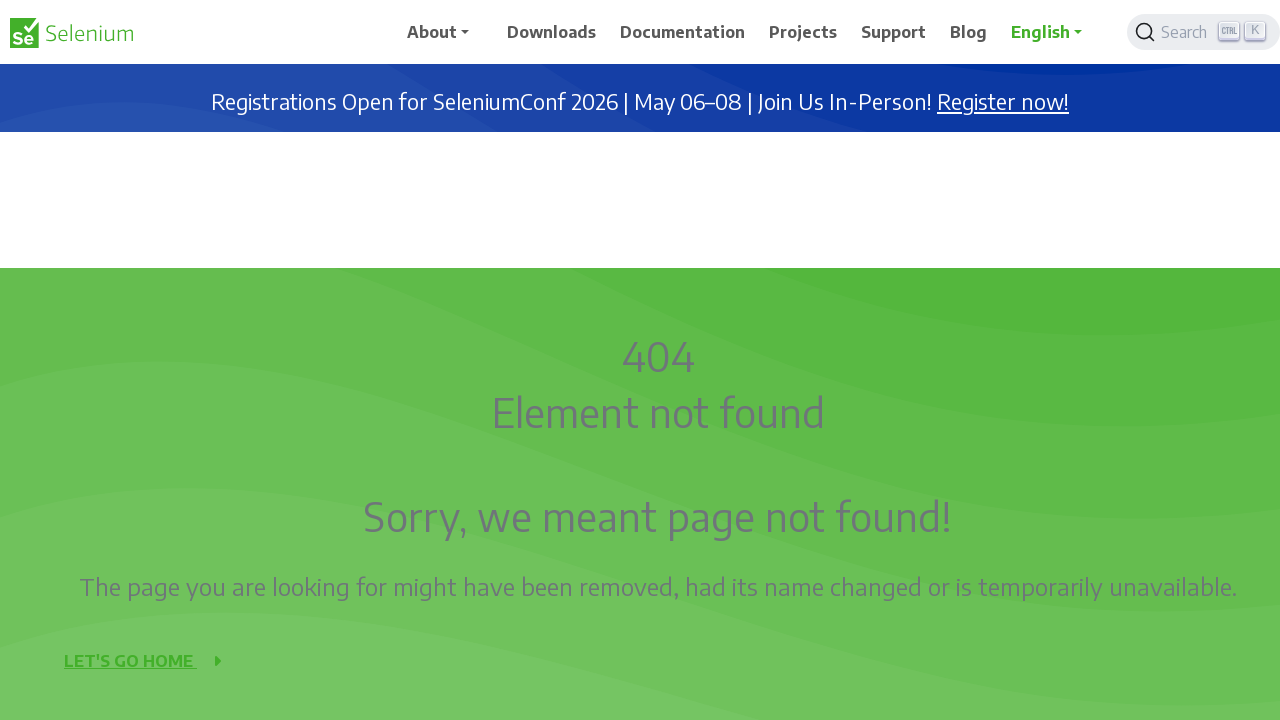